Automates the RPA Challenge website by starting the challenge and filling multiple form submissions with generated test data

Starting URL: http://www.rpachallenge.com/

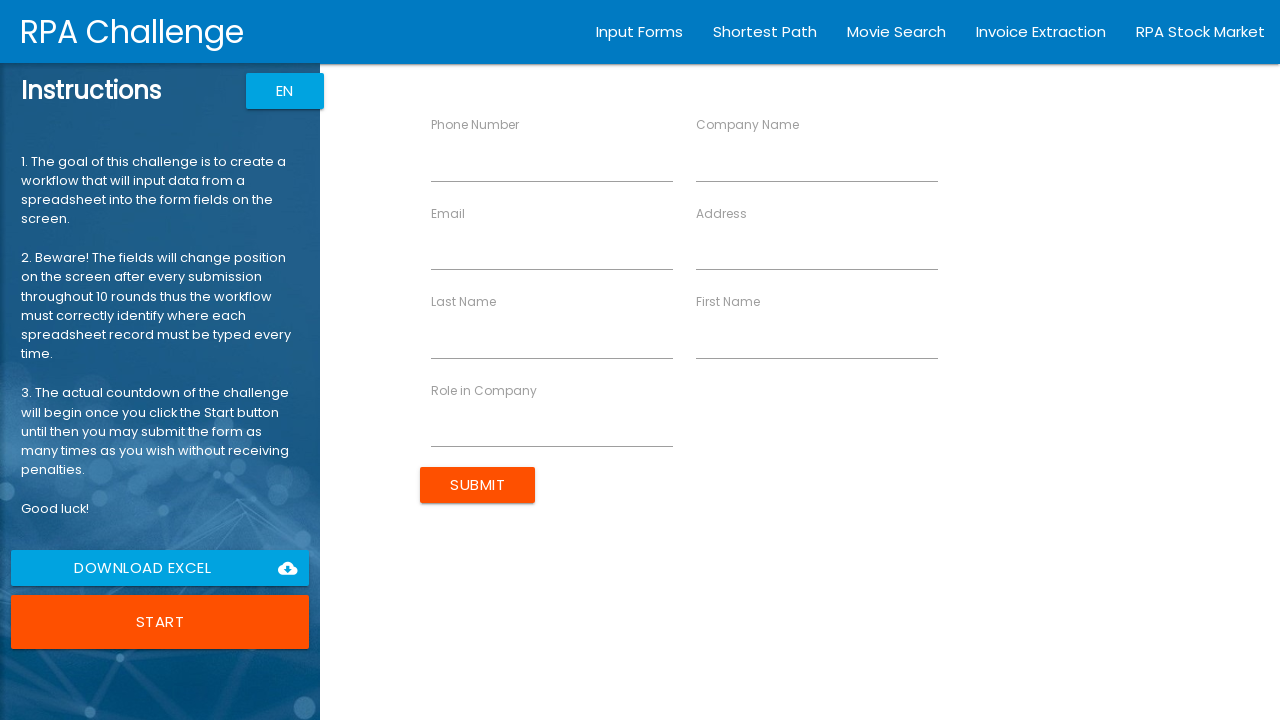

Clicked start button to begin the RPA Challenge at (160, 622) on .waves-effect.col.s12.m12.l12.btn-large.uiColorButton
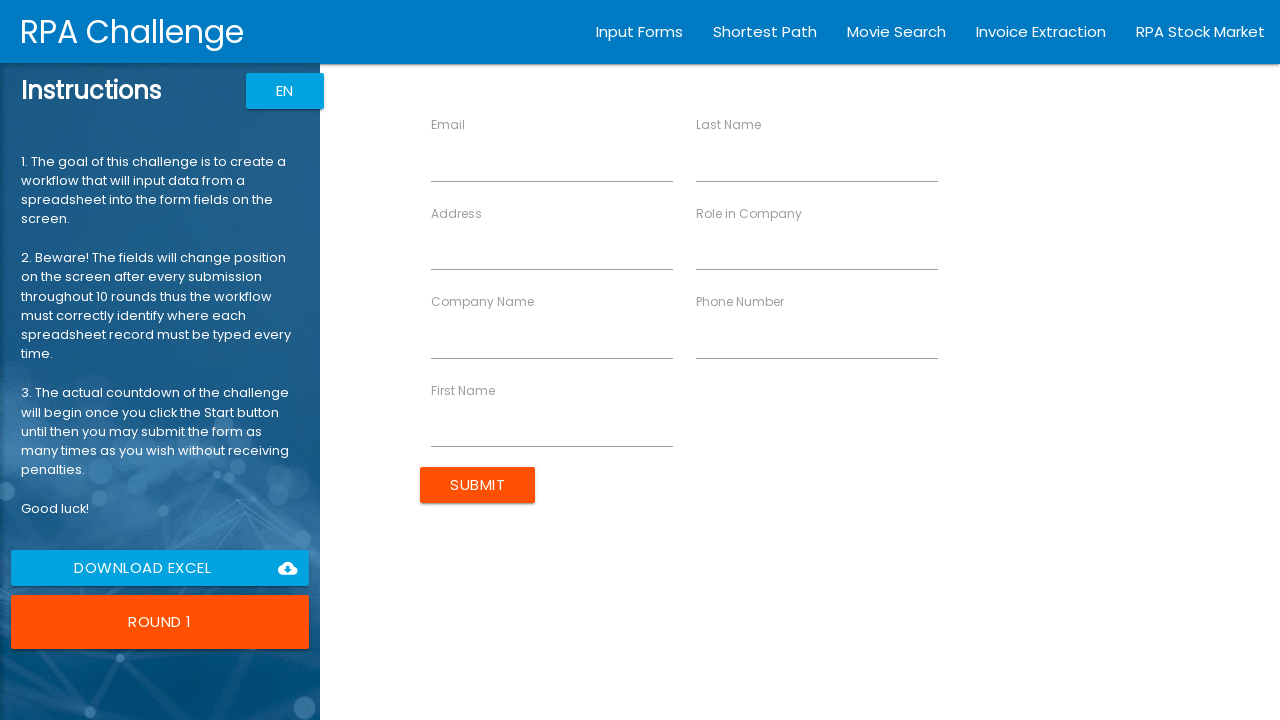

Filled first name field with 'John' on //input[@ng-reflect-name='labelFirstName']
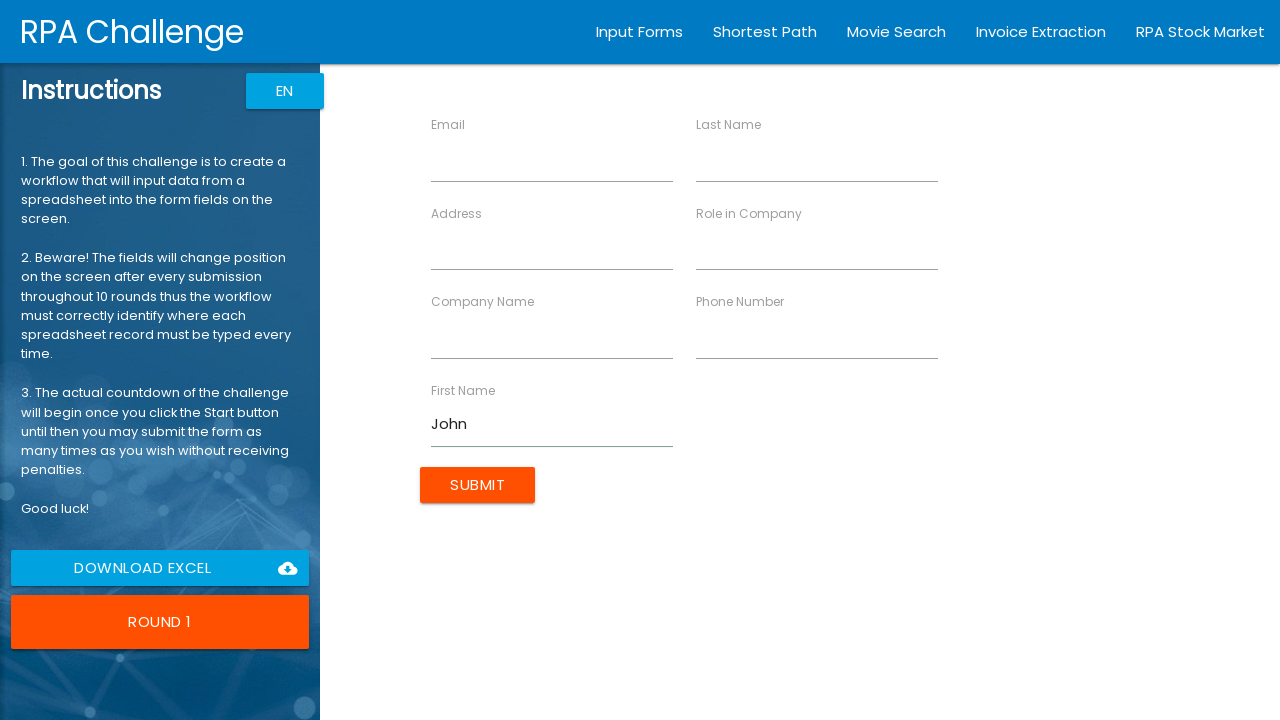

Filled last name field with 'Smith' on //input[@ng-reflect-name='labelLastName']
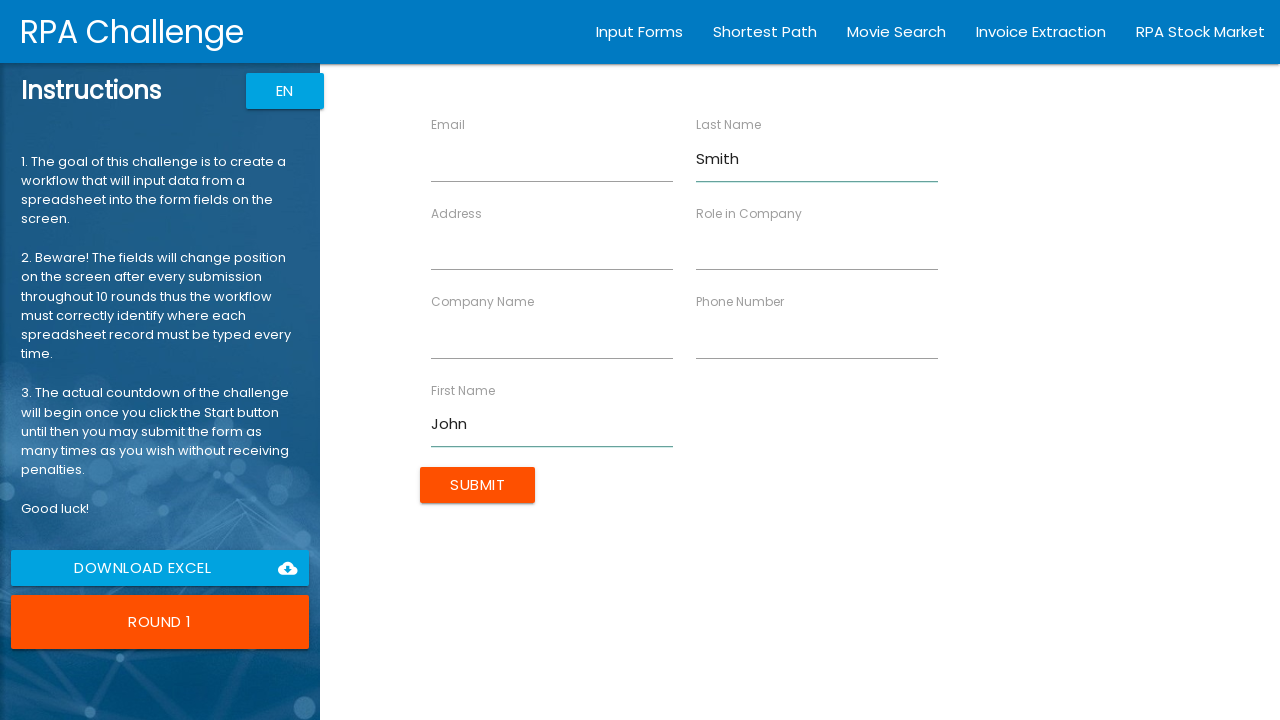

Filled company name field with 'Tech Corp' on //input[@ng-reflect-name='labelCompanyName']
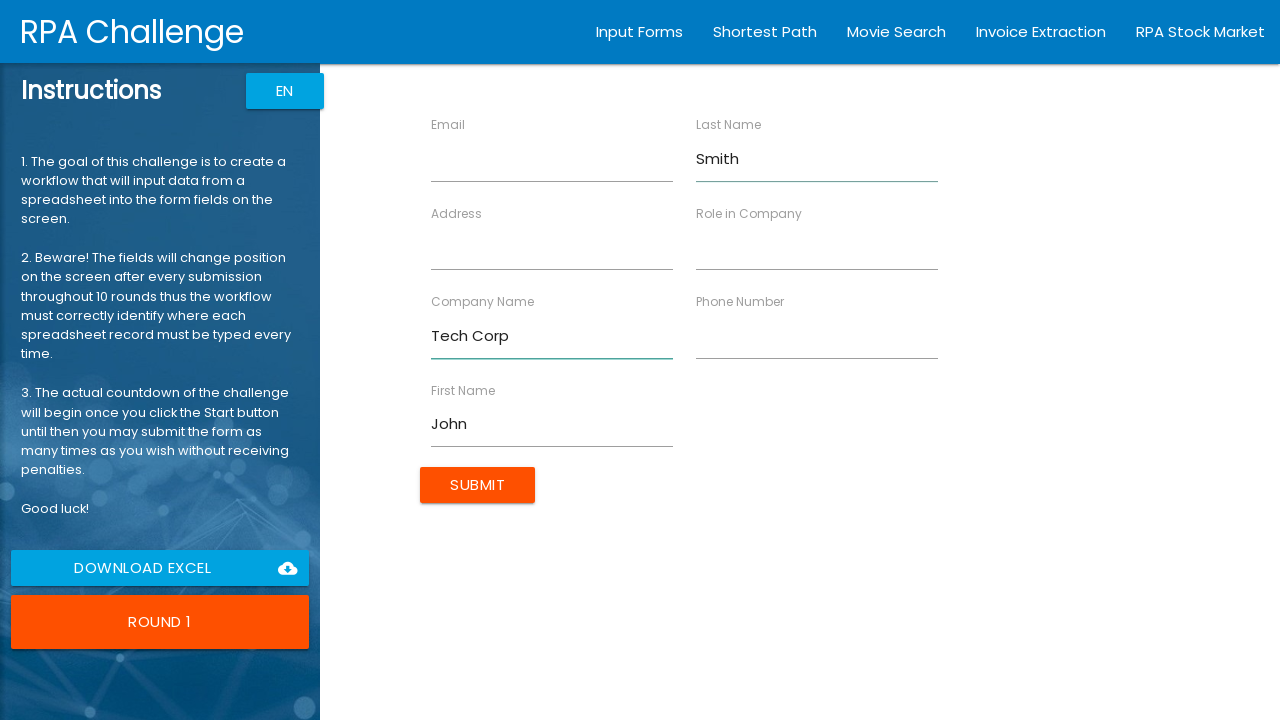

Filled role field with 'Developer' on //input[@ng-reflect-name='labelRole']
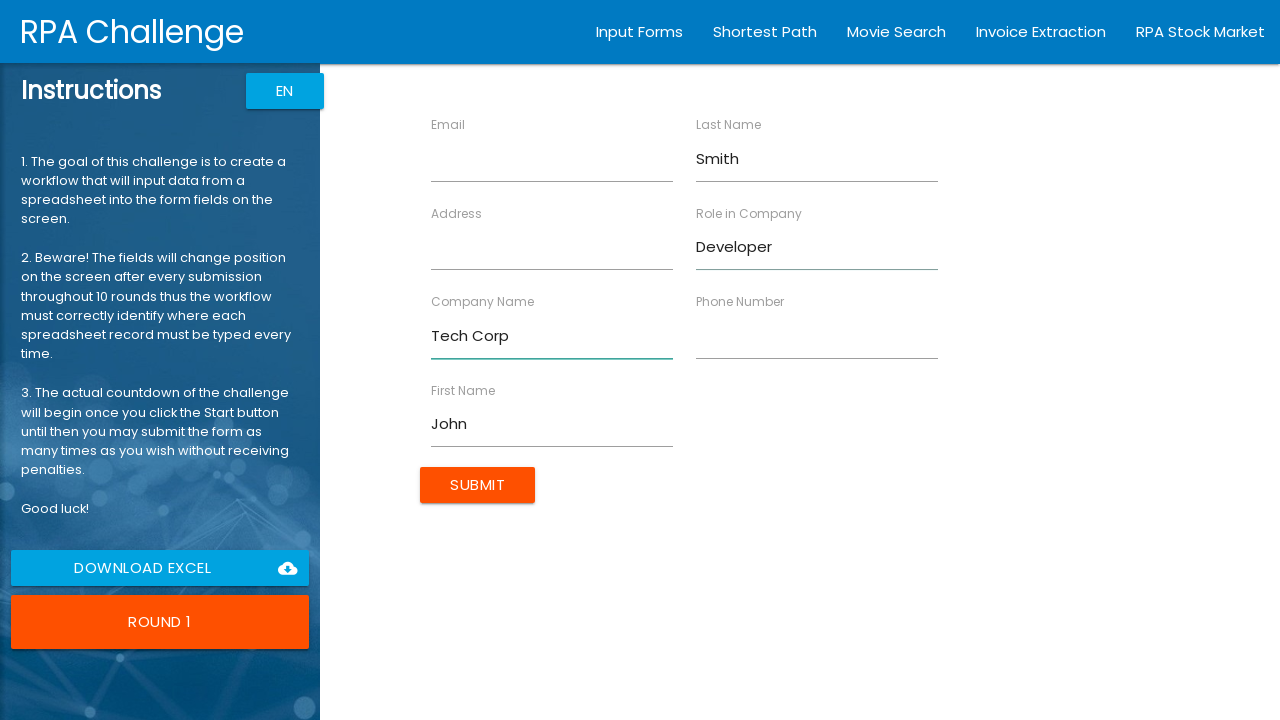

Filled address field with '123 Main St' on //input[@ng-reflect-name='labelAddress']
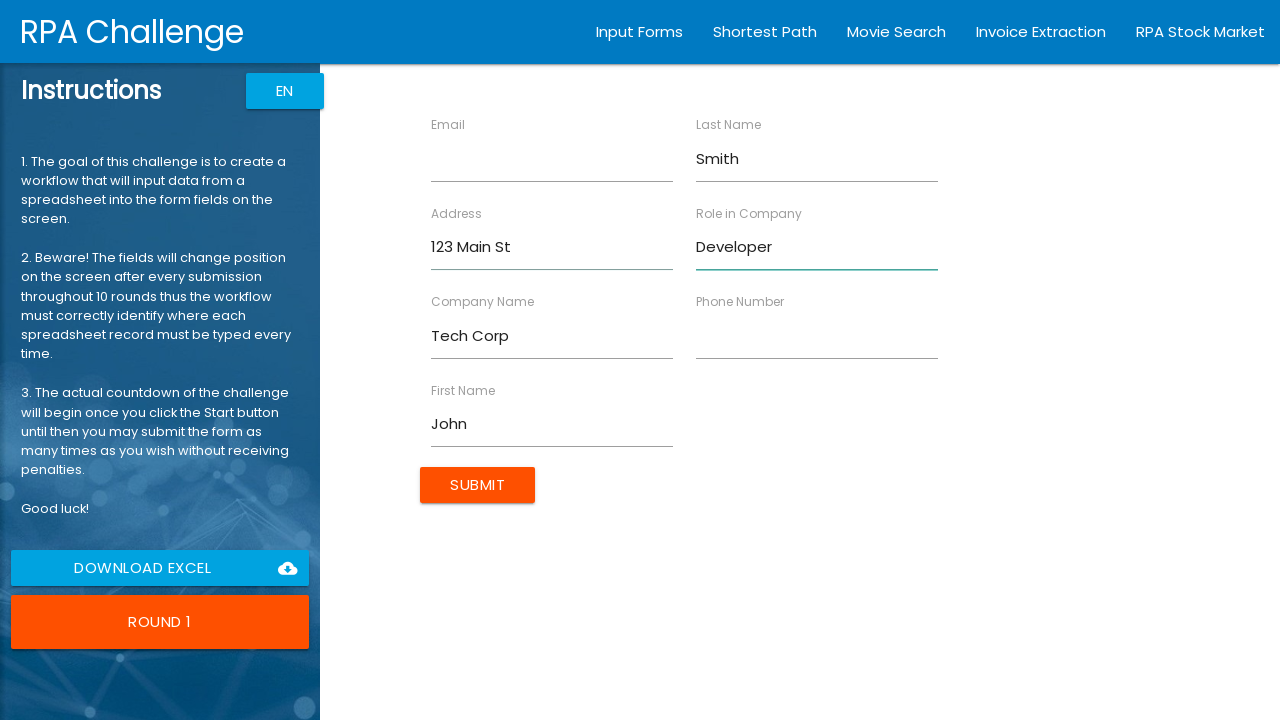

Filled email field with 'john@example.com' on //input[@ng-reflect-name='labelEmail']
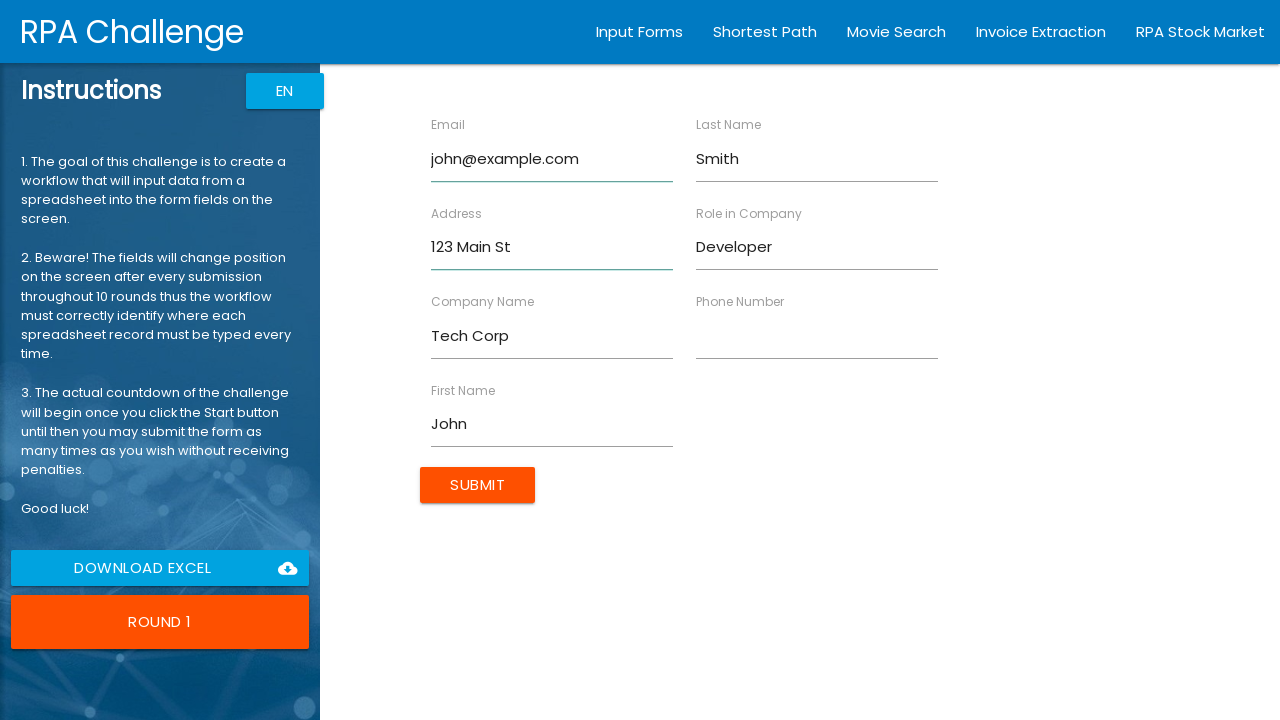

Filled phone number field with '555-0101' on //input[@ng-reflect-name='labelPhone']
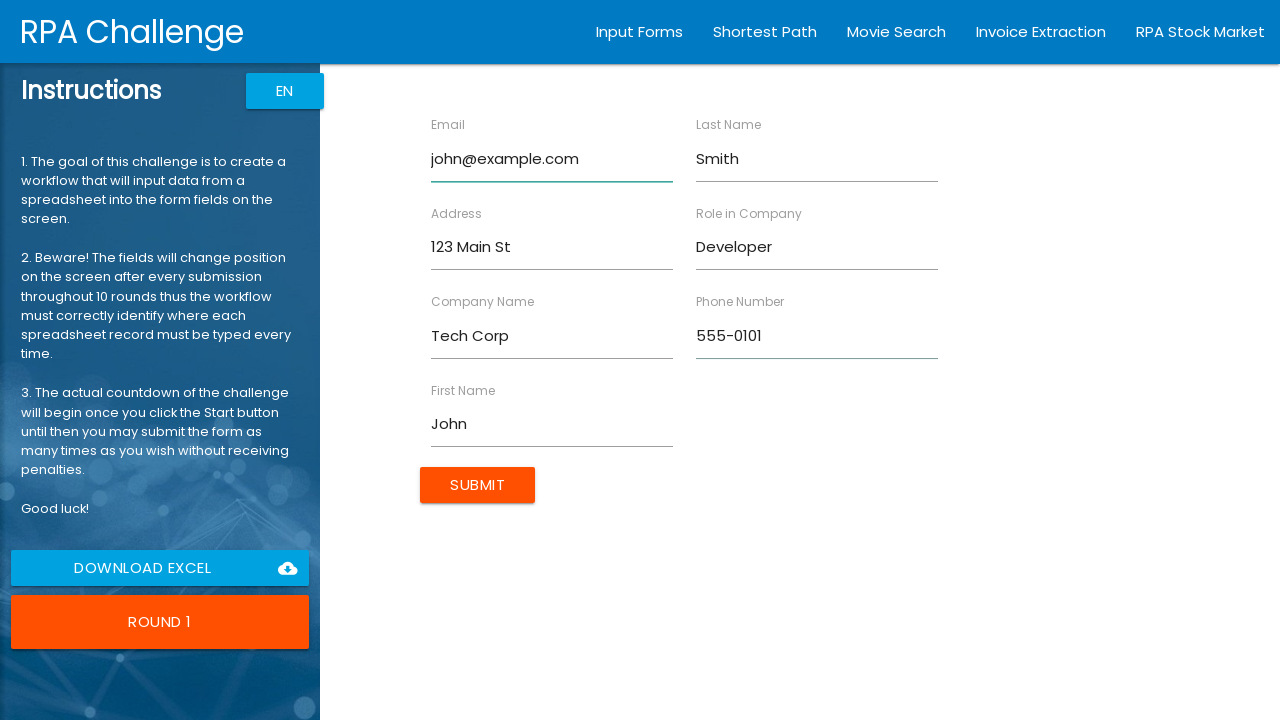

Submitted form for John Smith at (478, 485) on xpath=//input[@value='Submit']
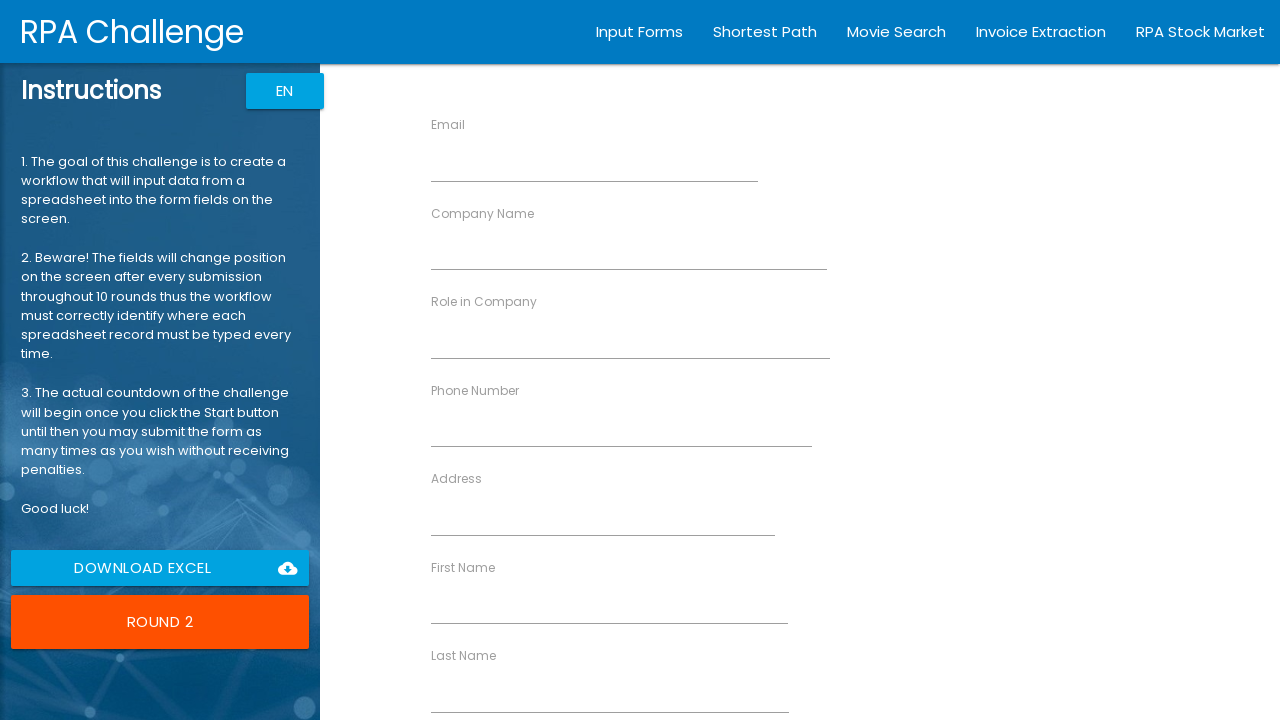

Waited 500ms before next form submission
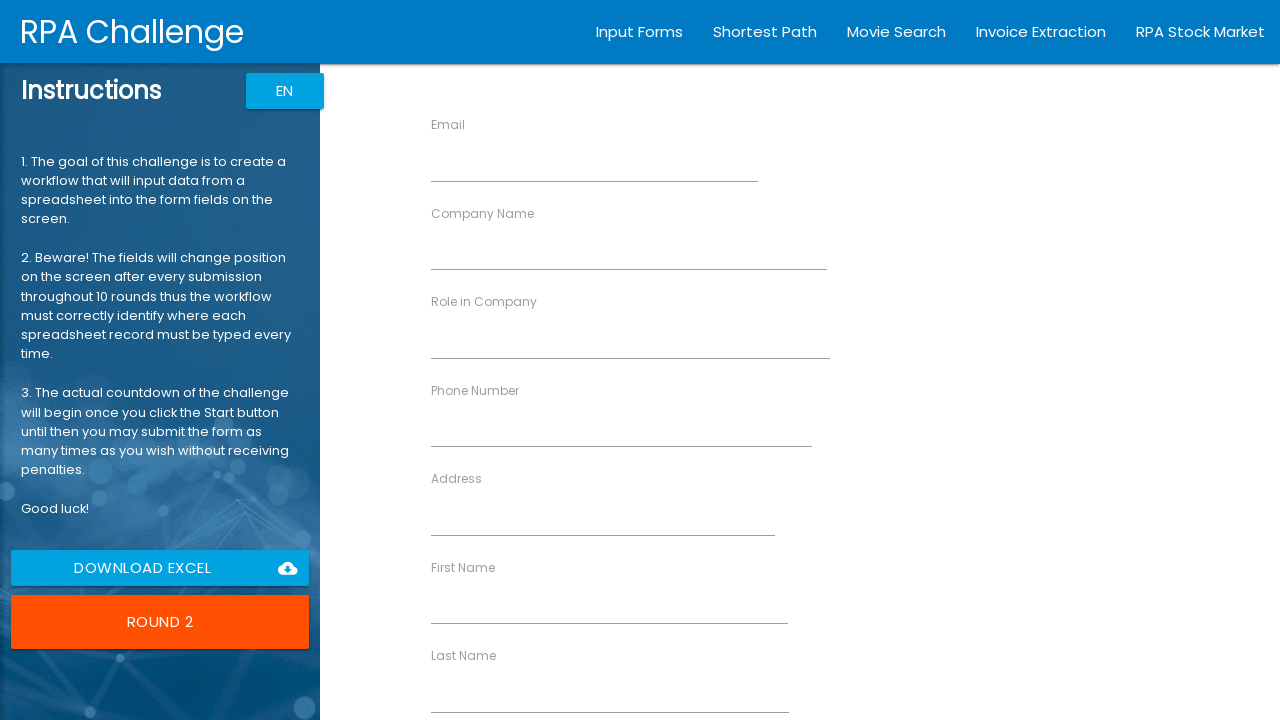

Filled first name field with 'Jane' on //input[@ng-reflect-name='labelFirstName']
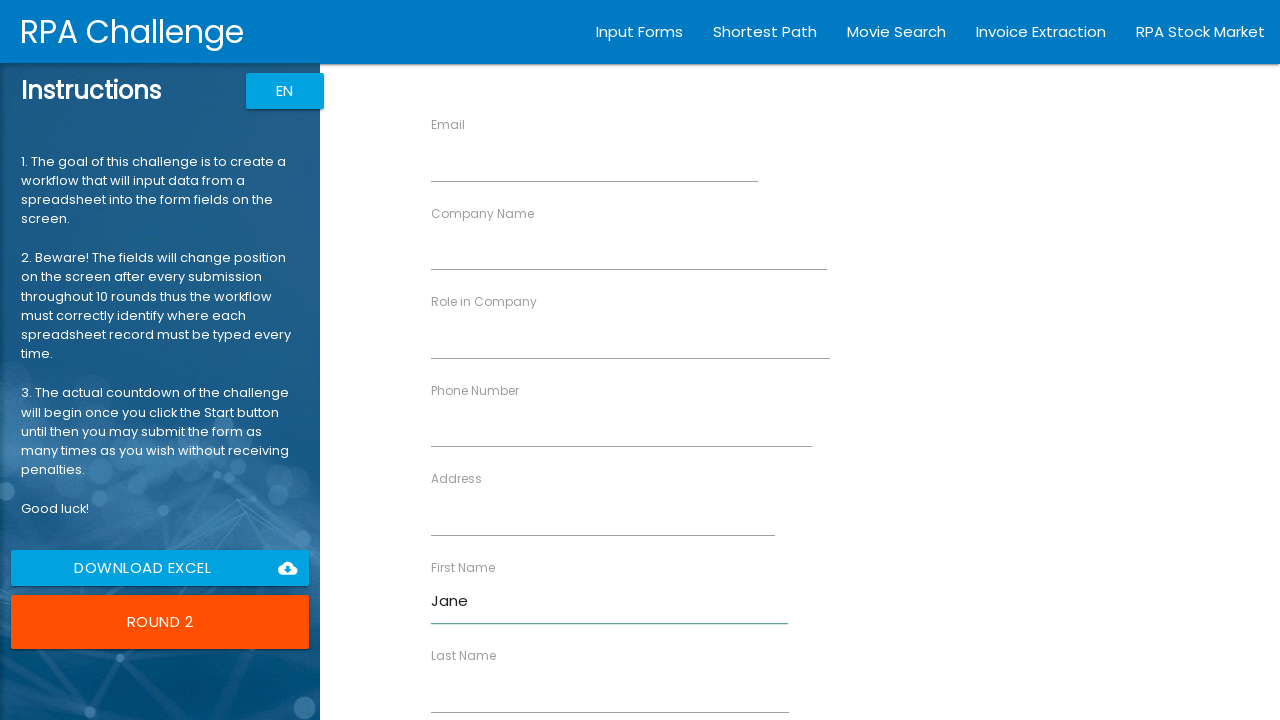

Filled last name field with 'Doe' on //input[@ng-reflect-name='labelLastName']
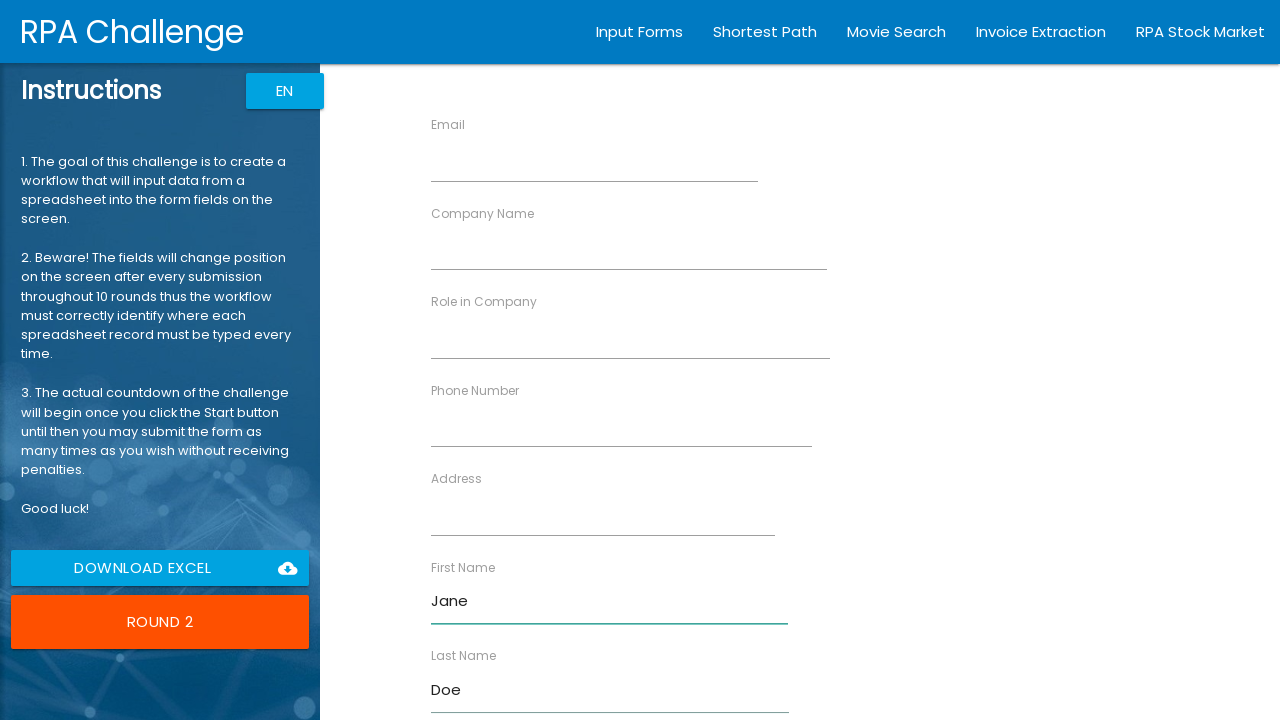

Filled company name field with 'Marketing Inc' on //input[@ng-reflect-name='labelCompanyName']
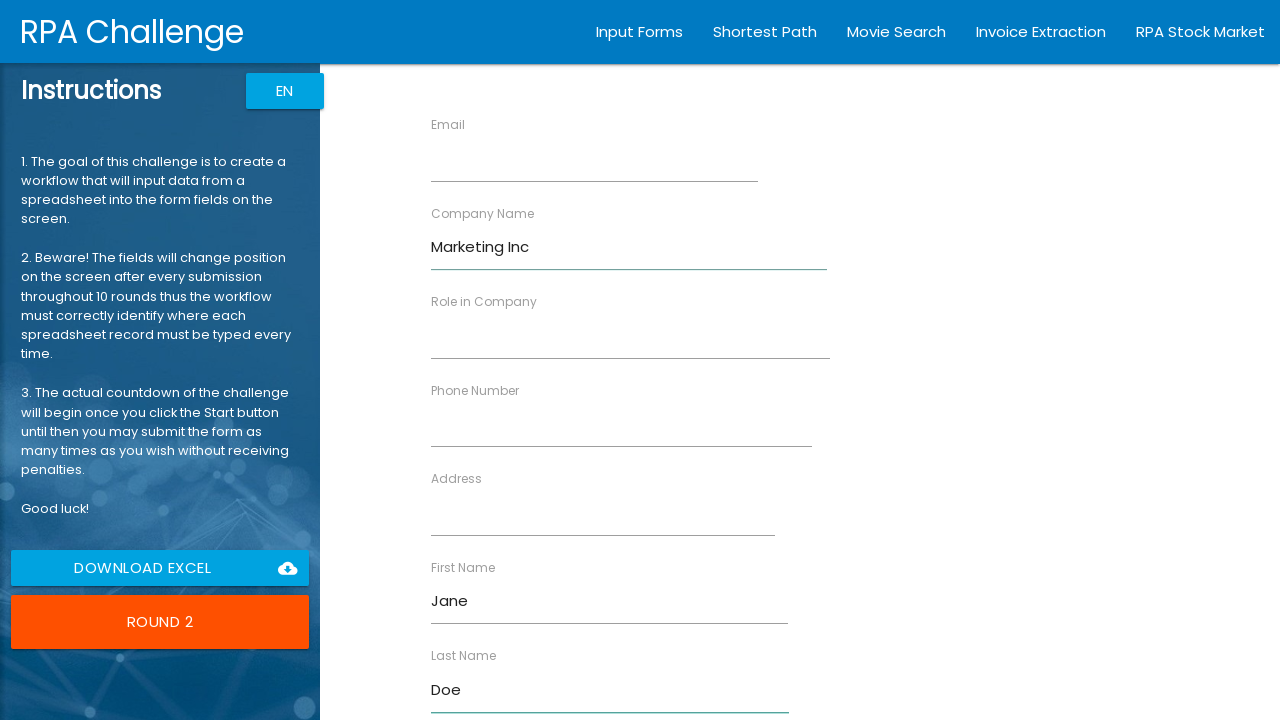

Filled role field with 'Manager' on //input[@ng-reflect-name='labelRole']
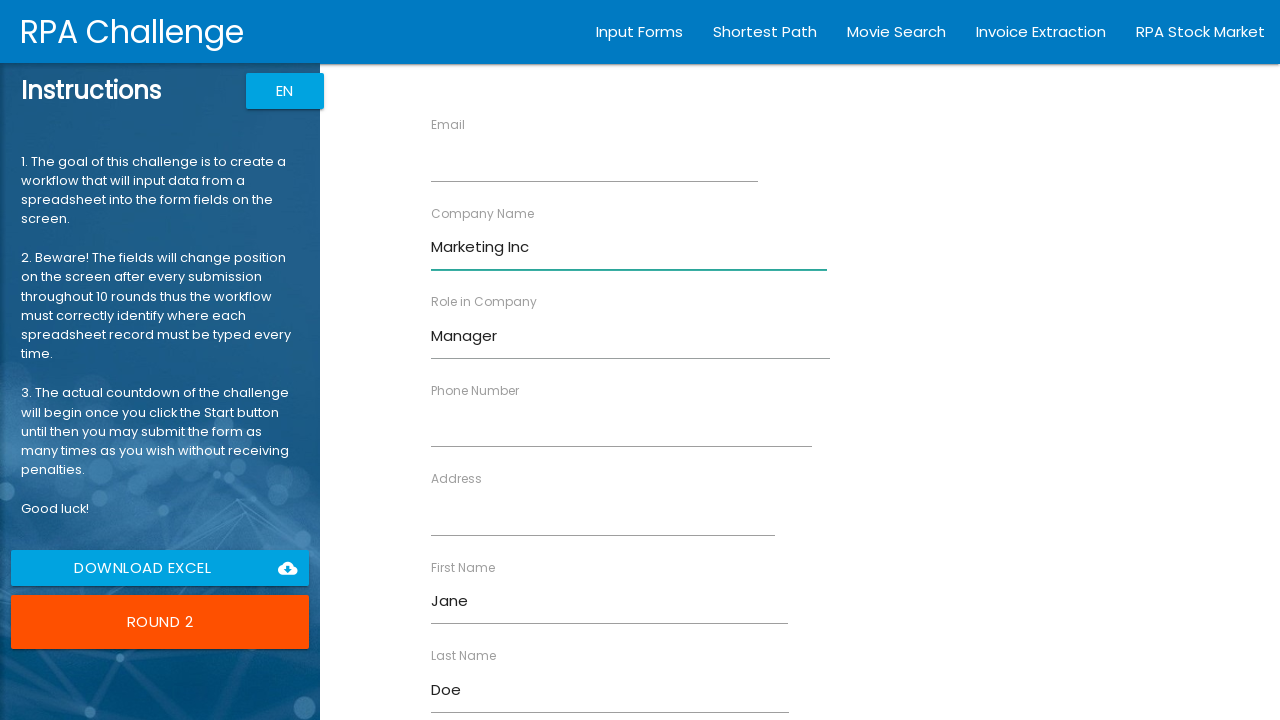

Filled address field with '456 Oak Ave' on //input[@ng-reflect-name='labelAddress']
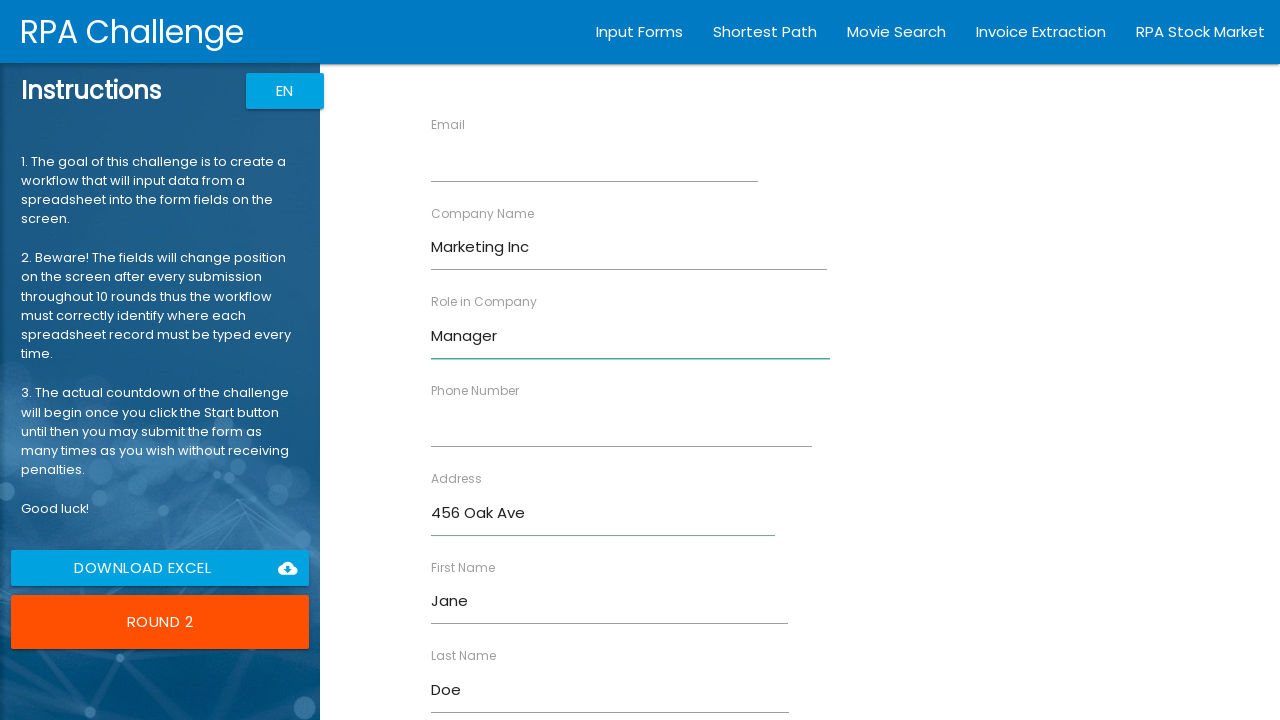

Filled email field with 'jane@example.com' on //input[@ng-reflect-name='labelEmail']
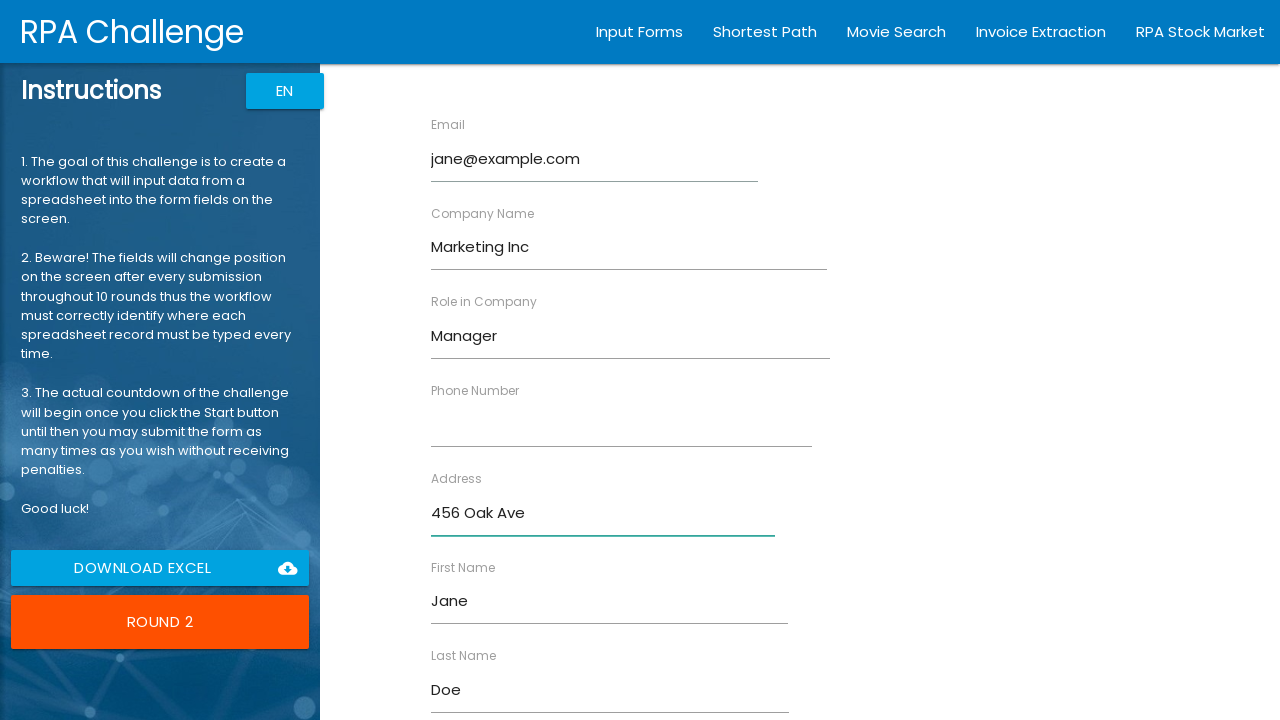

Filled phone number field with '555-0102' on //input[@ng-reflect-name='labelPhone']
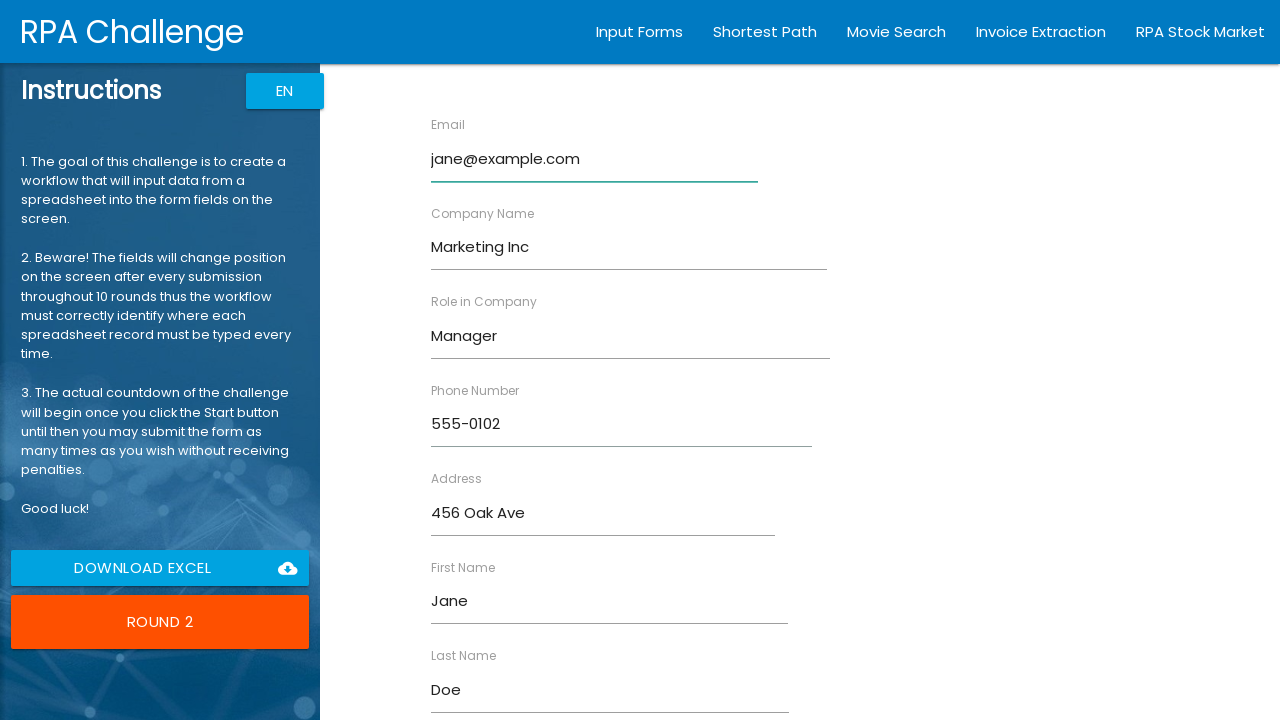

Submitted form for Jane Doe at (478, 688) on xpath=//input[@value='Submit']
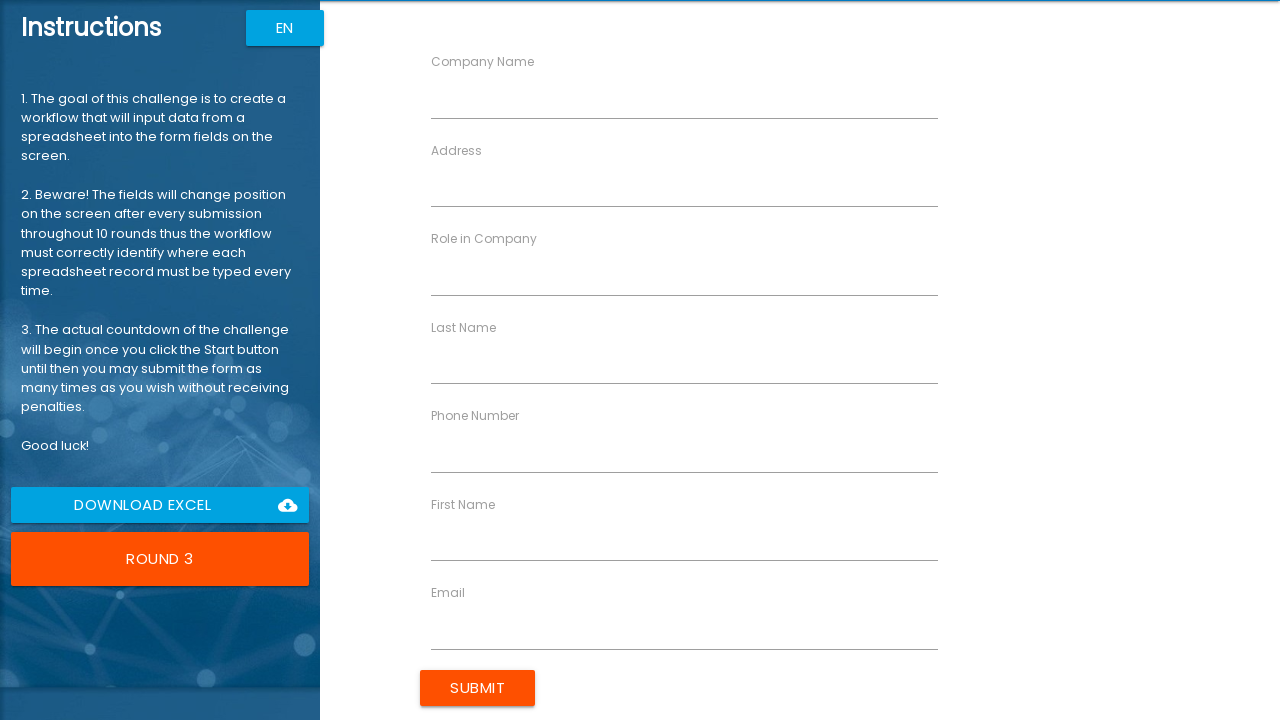

Waited 500ms before next form submission
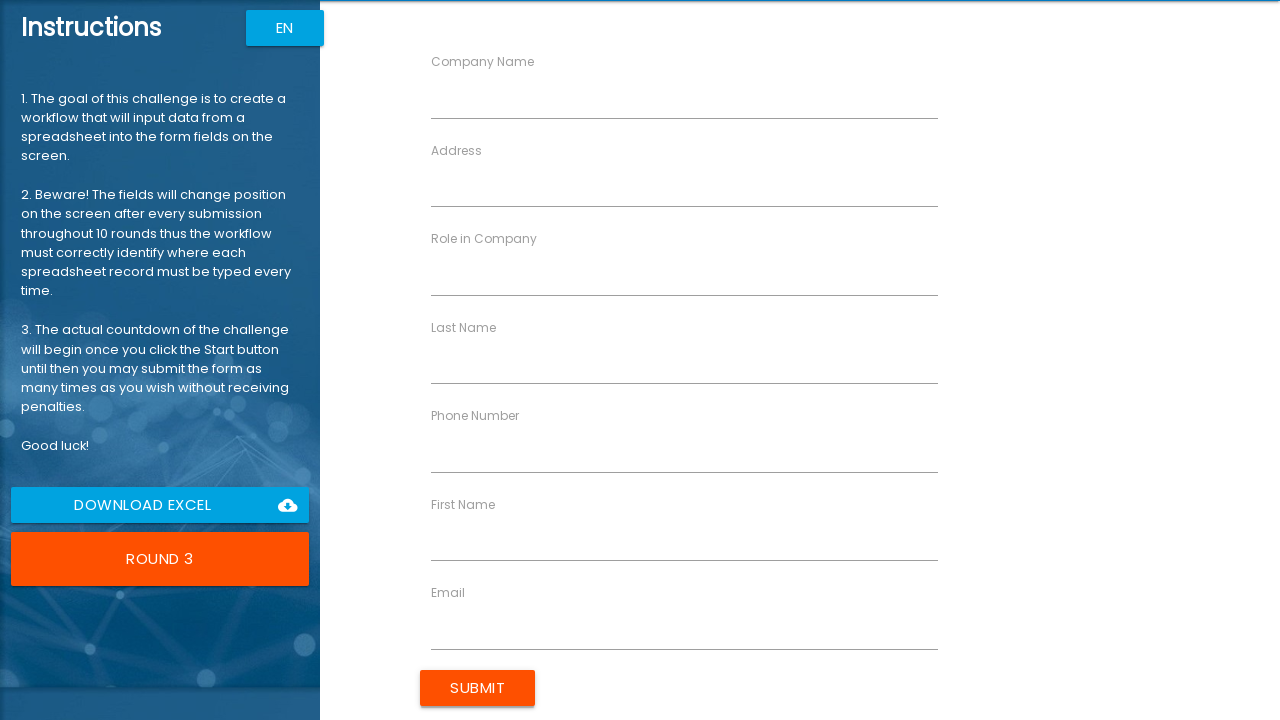

Filled first name field with 'Robert' on //input[@ng-reflect-name='labelFirstName']
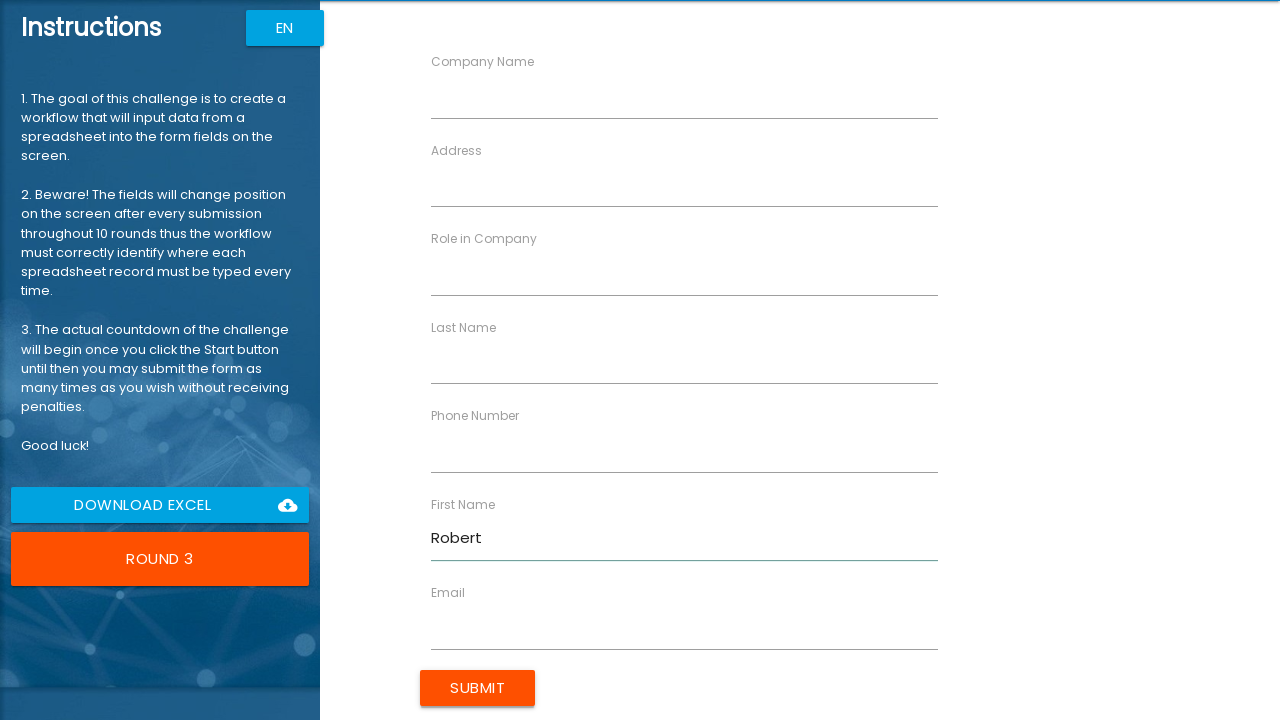

Filled last name field with 'Johnson' on //input[@ng-reflect-name='labelLastName']
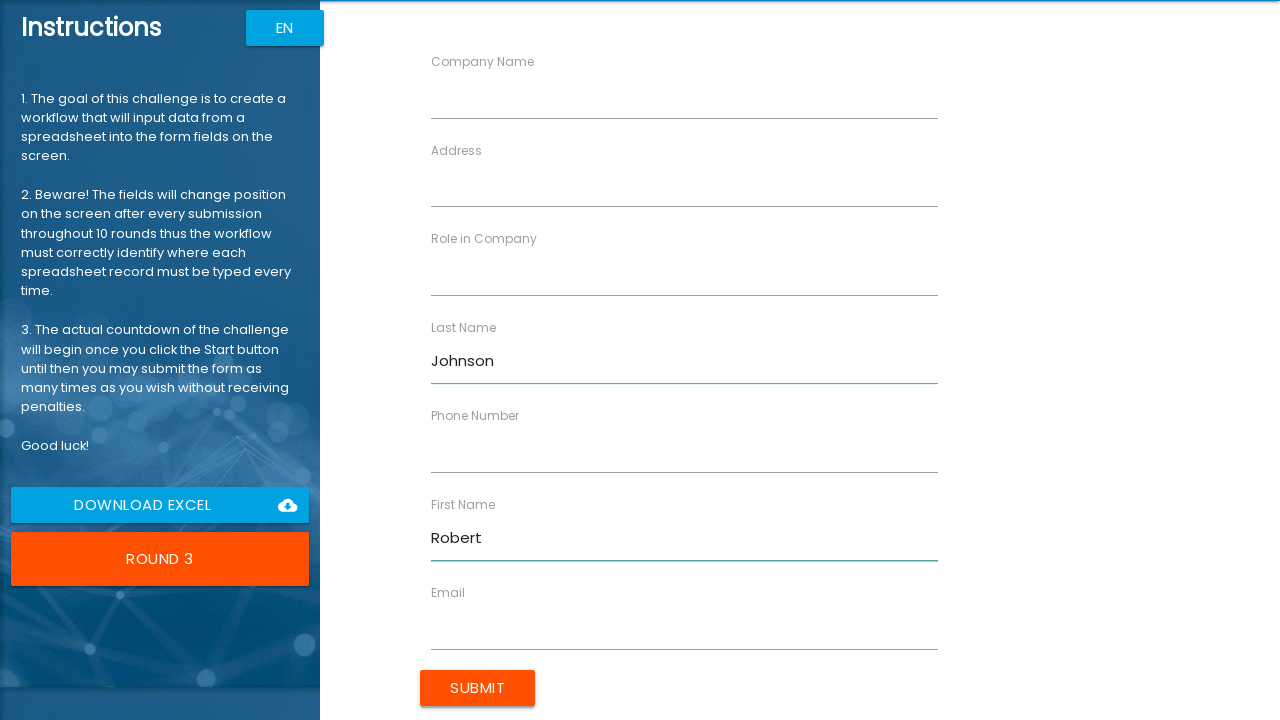

Filled company name field with 'Sales Co' on //input[@ng-reflect-name='labelCompanyName']
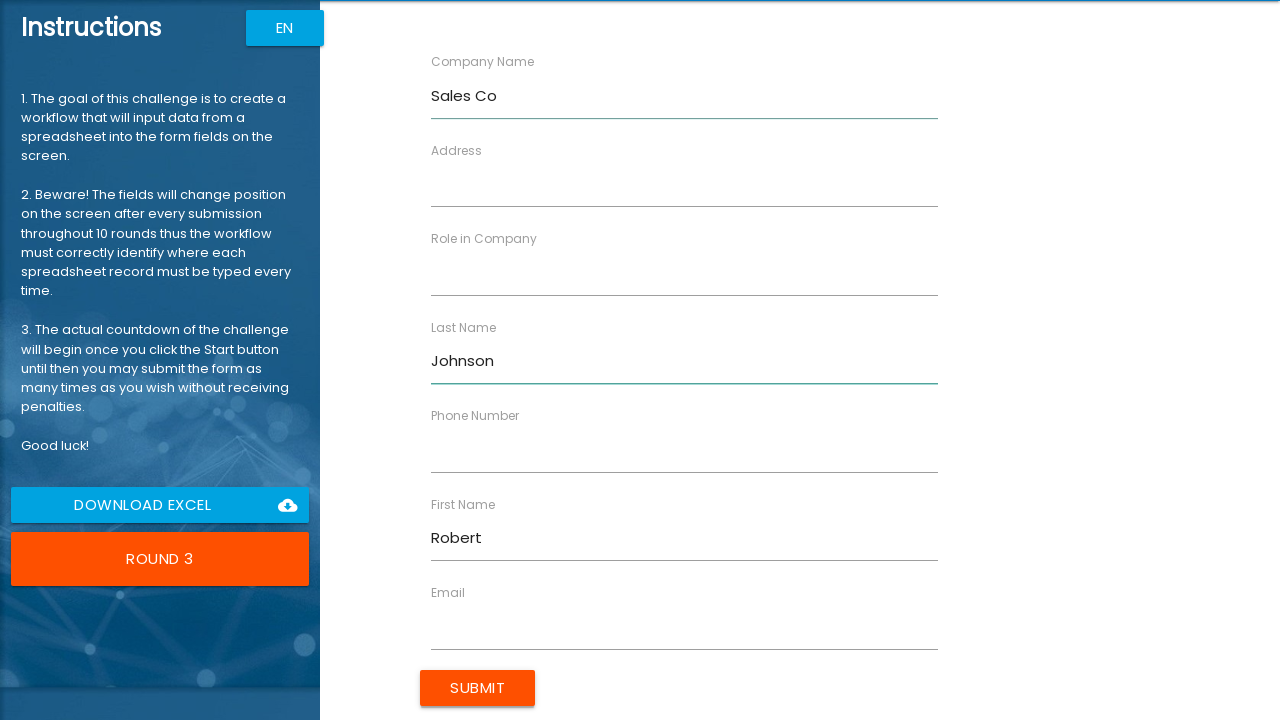

Filled role field with 'Director' on //input[@ng-reflect-name='labelRole']
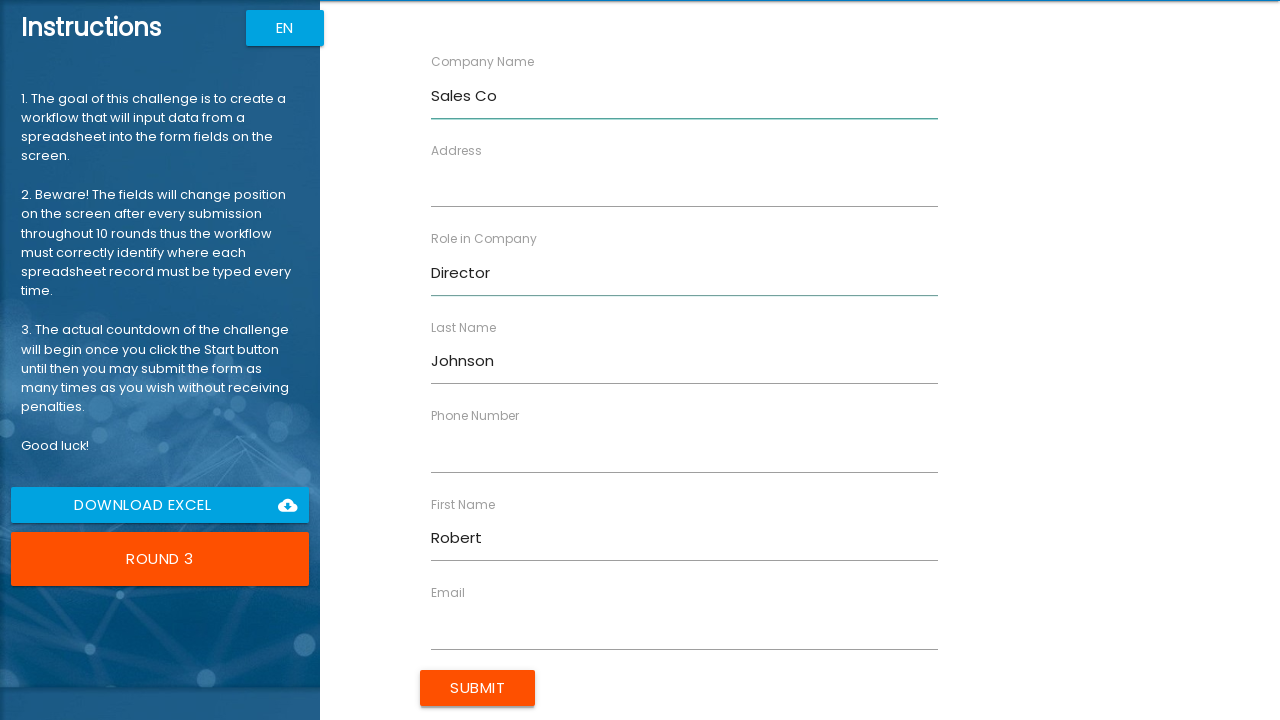

Filled address field with '789 Pine Rd' on //input[@ng-reflect-name='labelAddress']
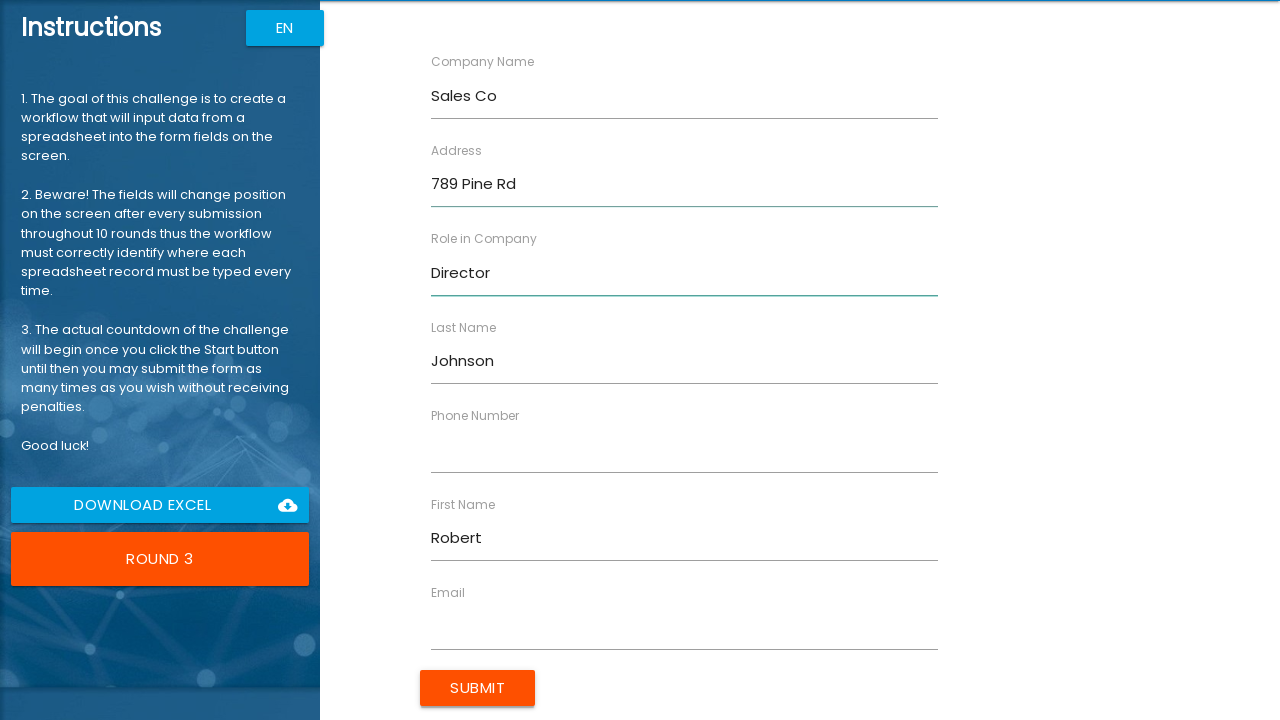

Filled email field with 'robert@example.com' on //input[@ng-reflect-name='labelEmail']
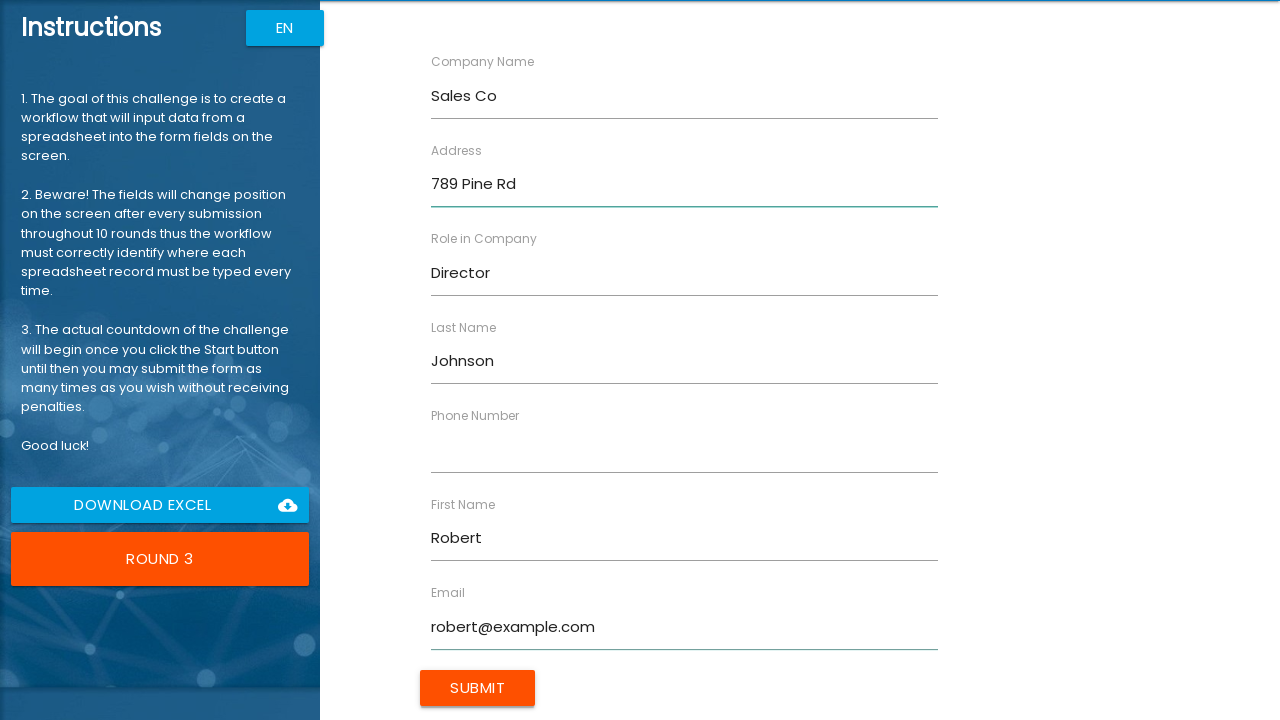

Filled phone number field with '555-0103' on //input[@ng-reflect-name='labelPhone']
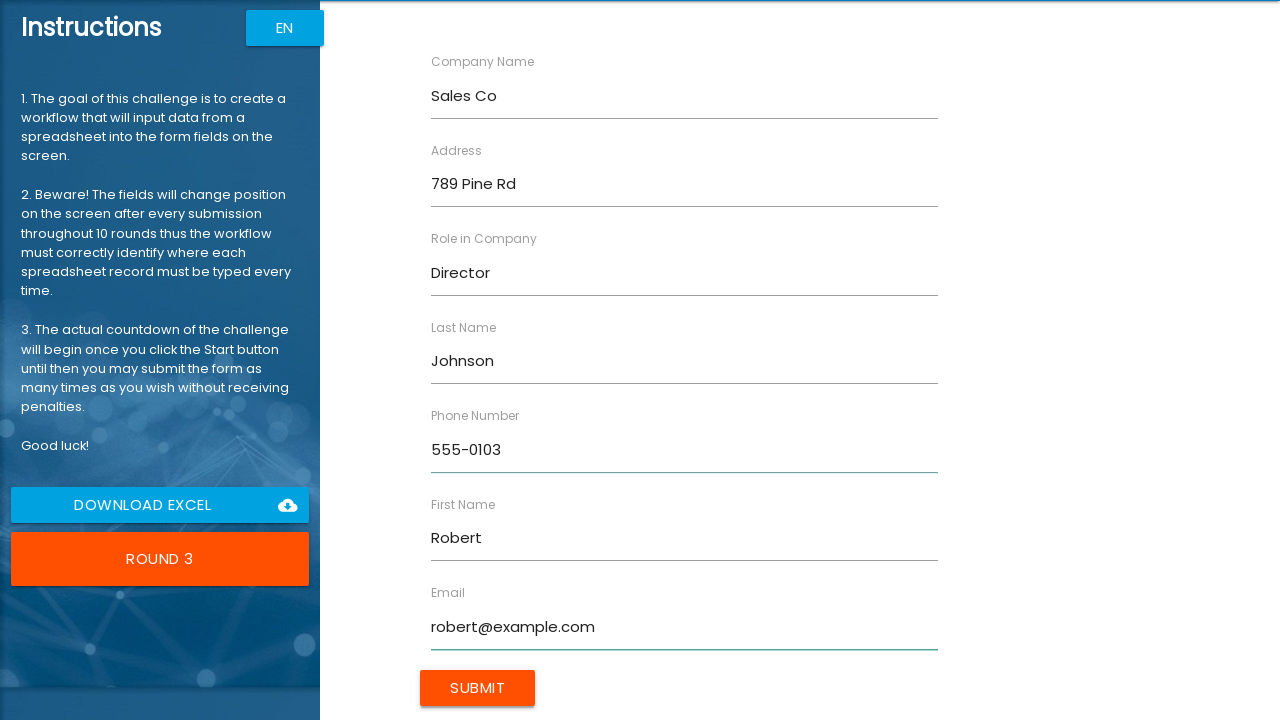

Submitted form for Robert Johnson at (478, 688) on xpath=//input[@value='Submit']
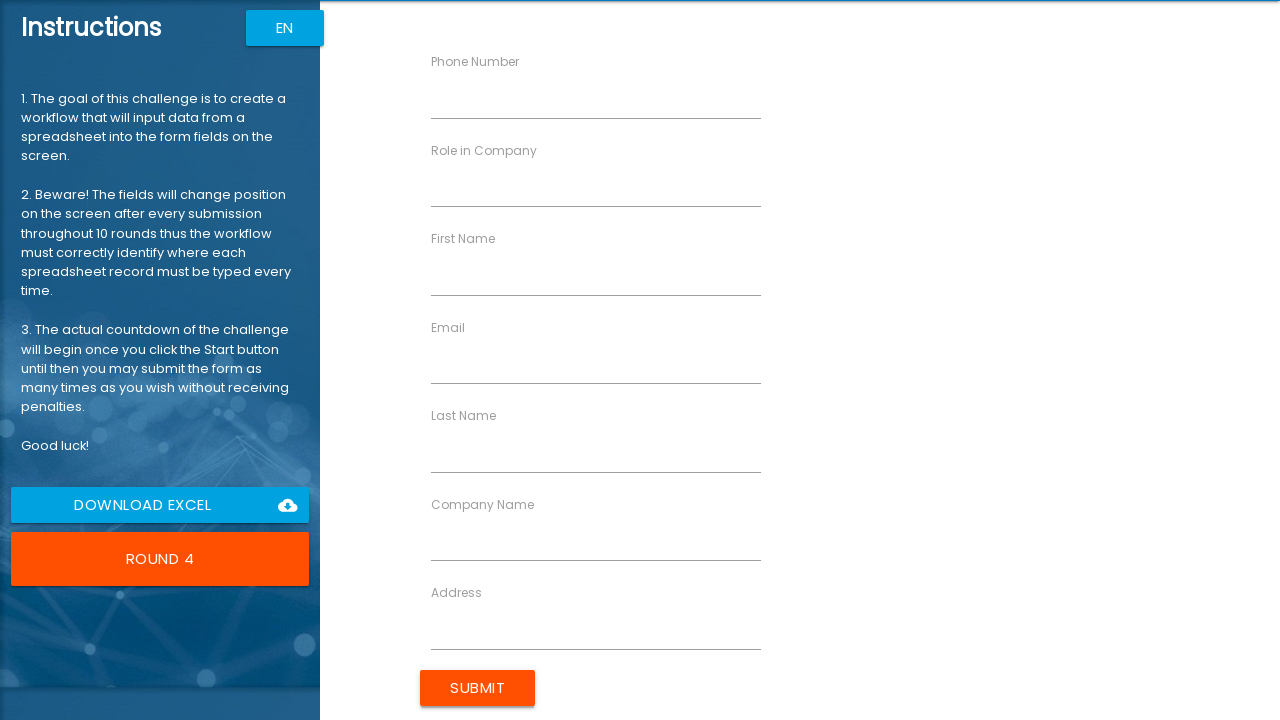

Waited 500ms before next form submission
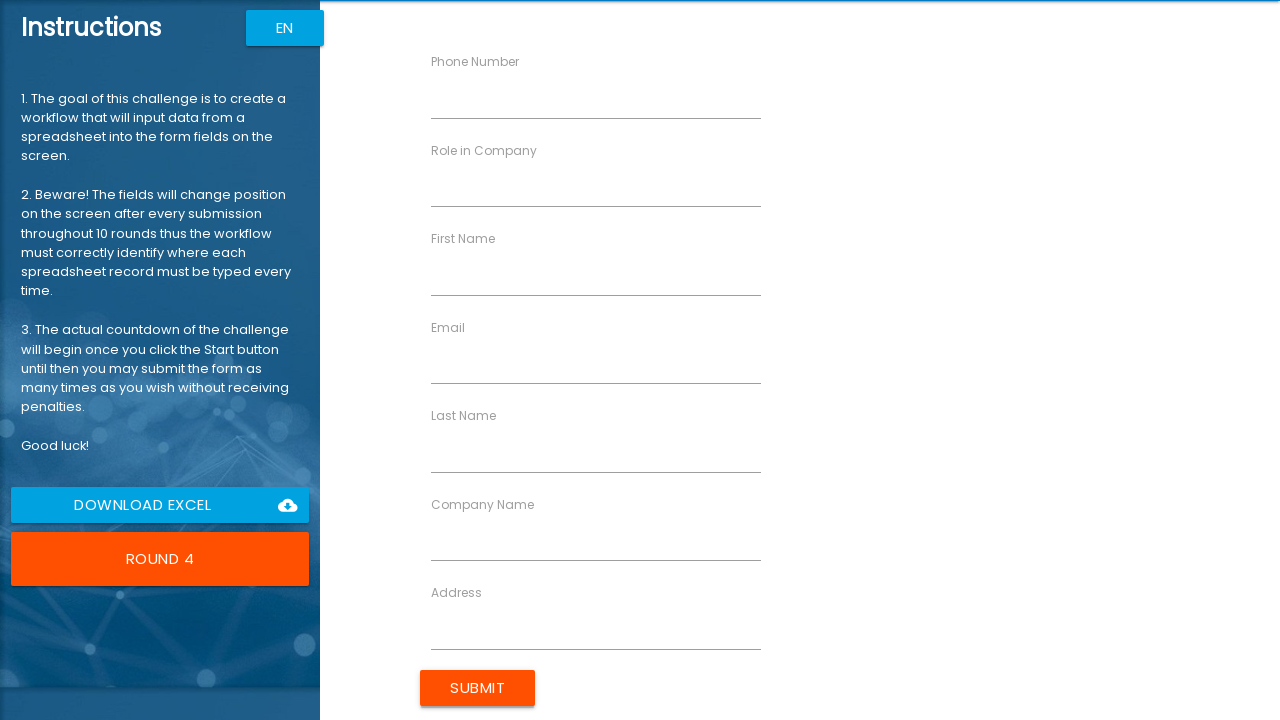

Filled first name field with 'Emily' on //input[@ng-reflect-name='labelFirstName']
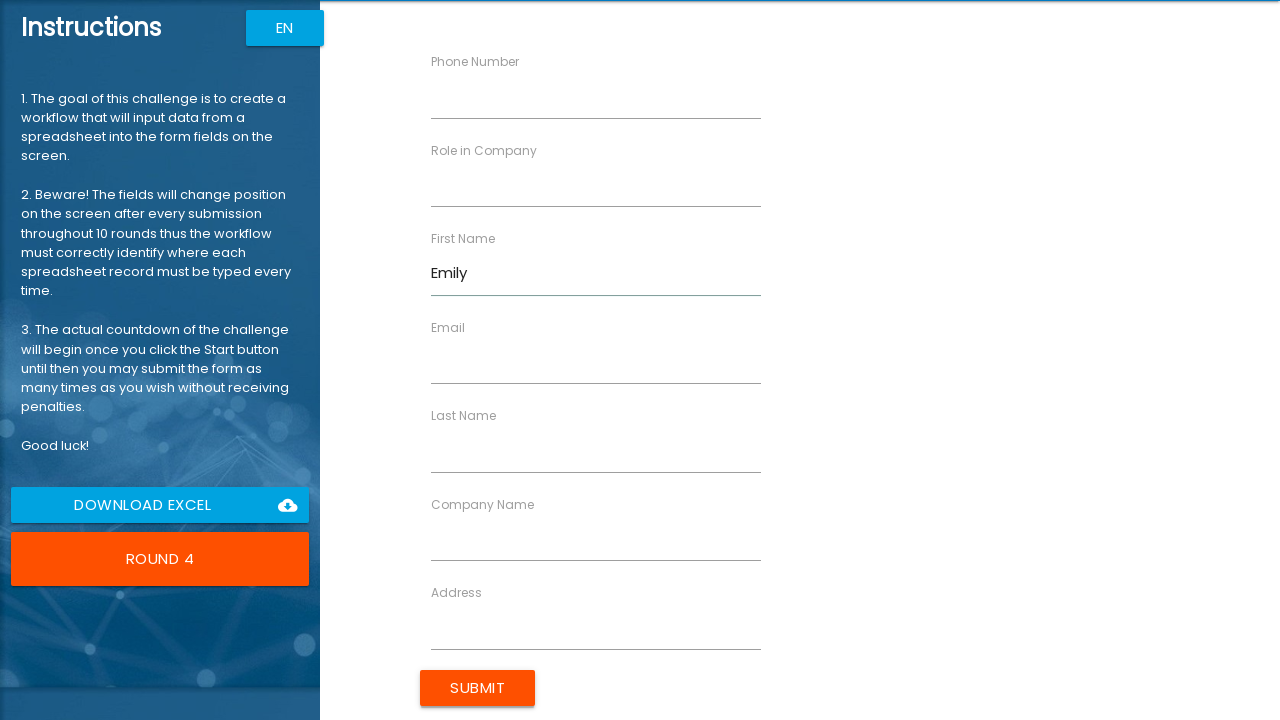

Filled last name field with 'Williams' on //input[@ng-reflect-name='labelLastName']
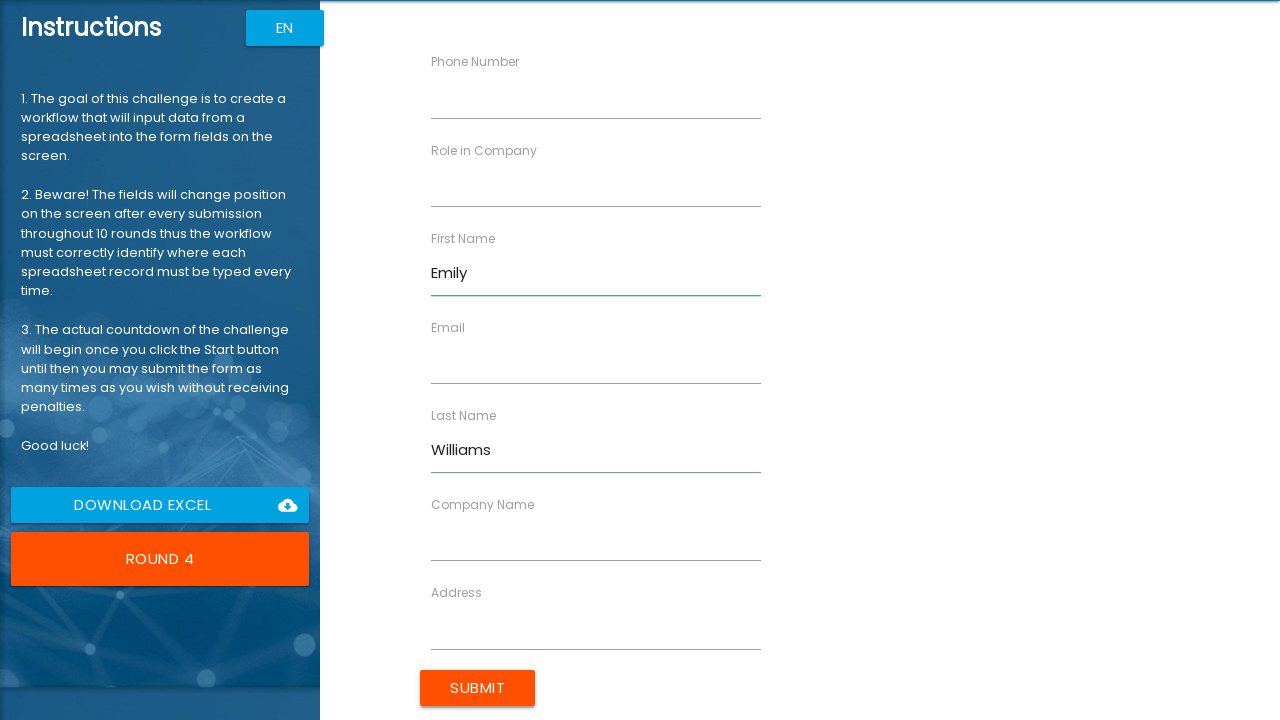

Filled company name field with 'Design Studio' on //input[@ng-reflect-name='labelCompanyName']
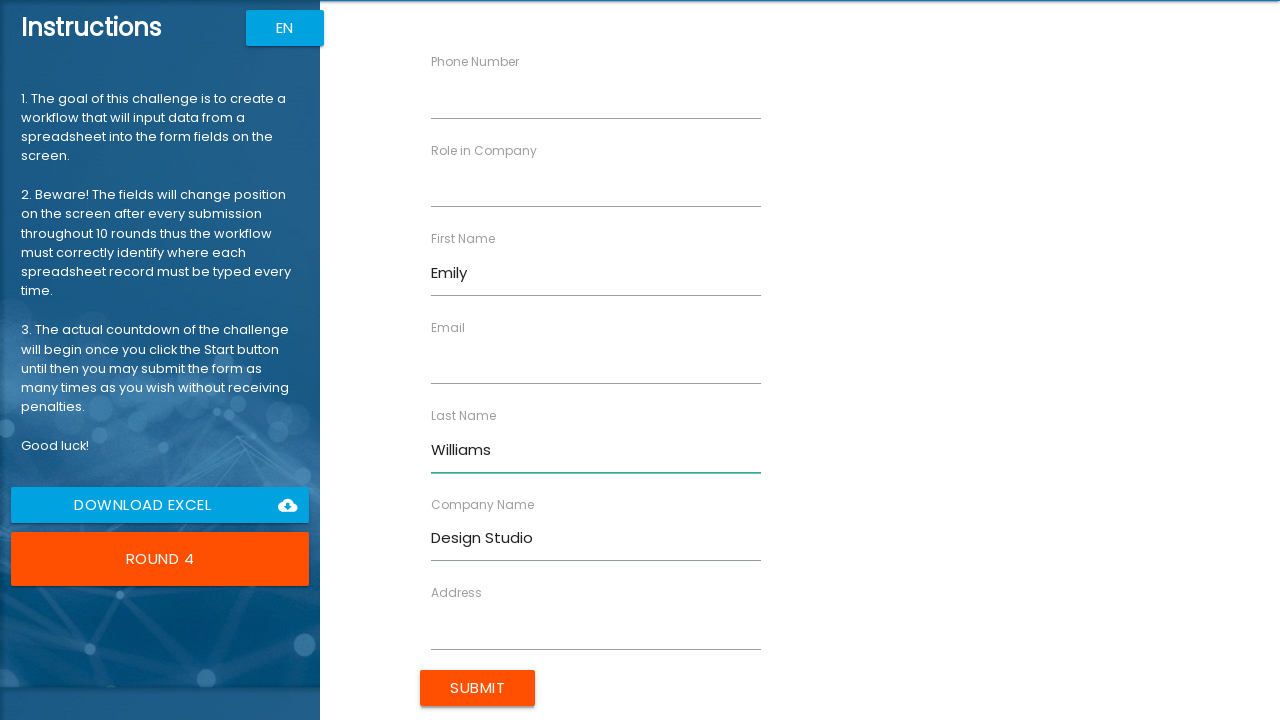

Filled role field with 'Designer' on //input[@ng-reflect-name='labelRole']
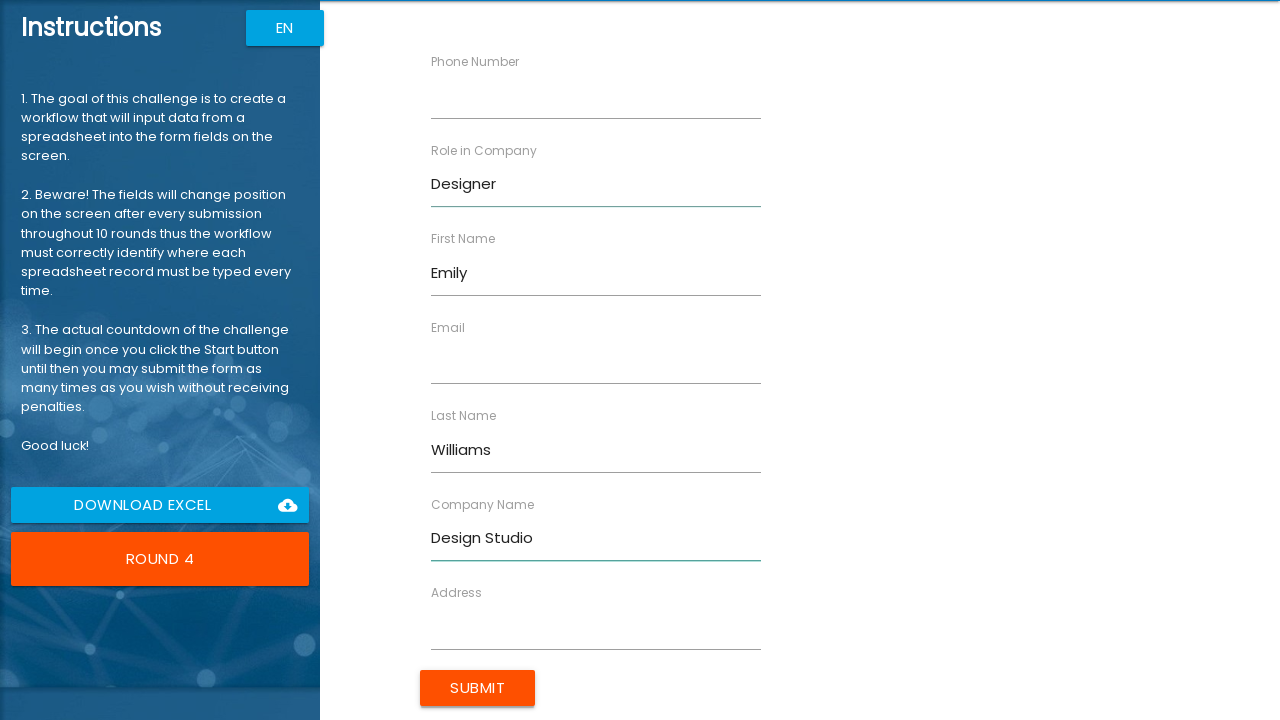

Filled address field with '321 Elm St' on //input[@ng-reflect-name='labelAddress']
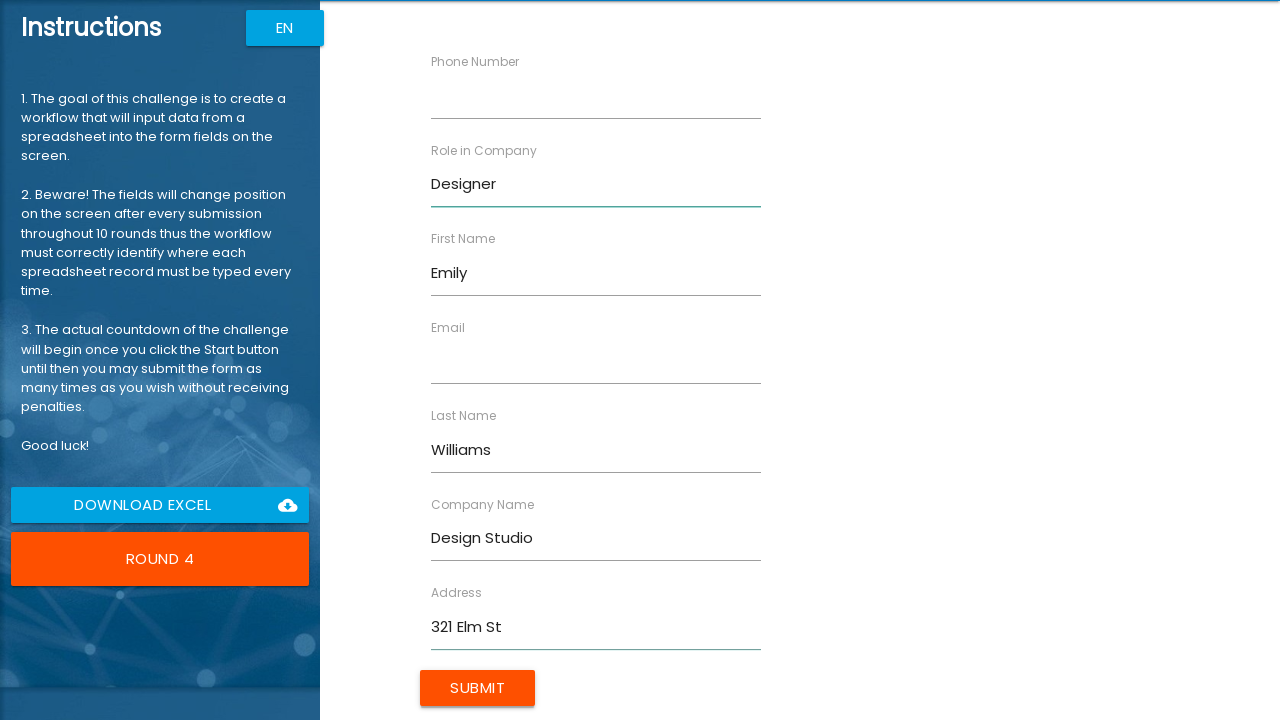

Filled email field with 'emily@example.com' on //input[@ng-reflect-name='labelEmail']
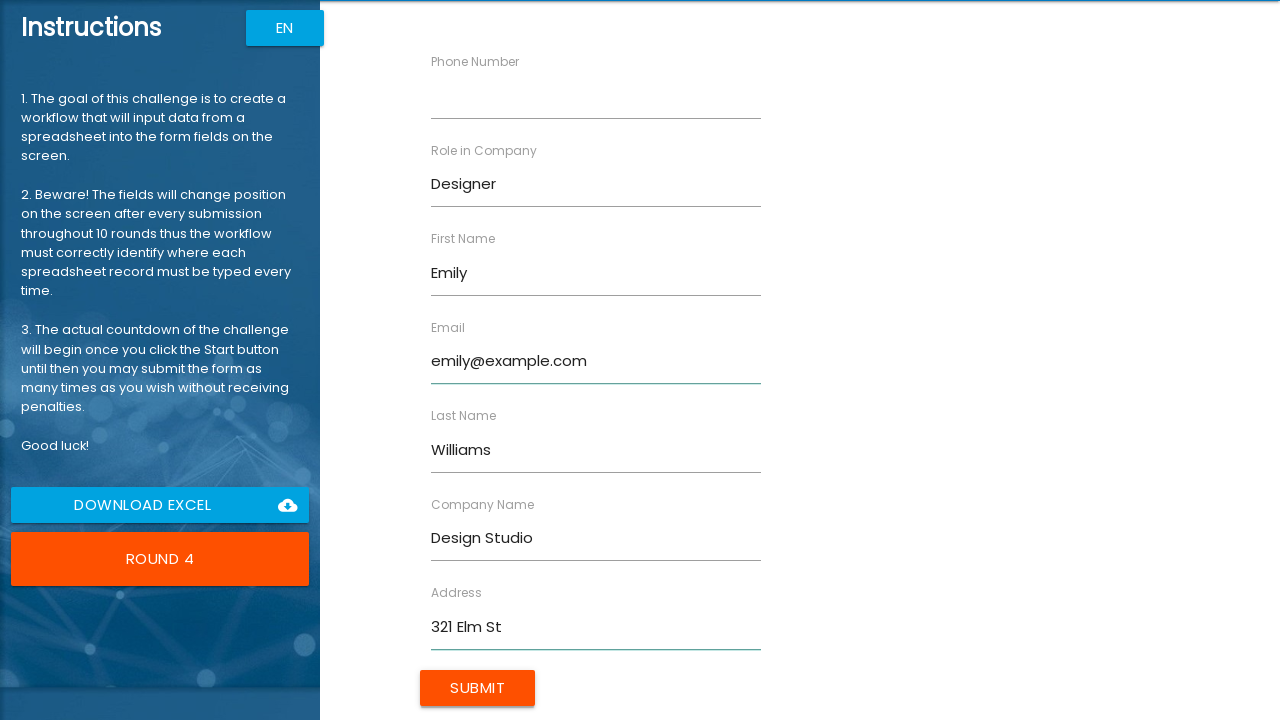

Filled phone number field with '555-0104' on //input[@ng-reflect-name='labelPhone']
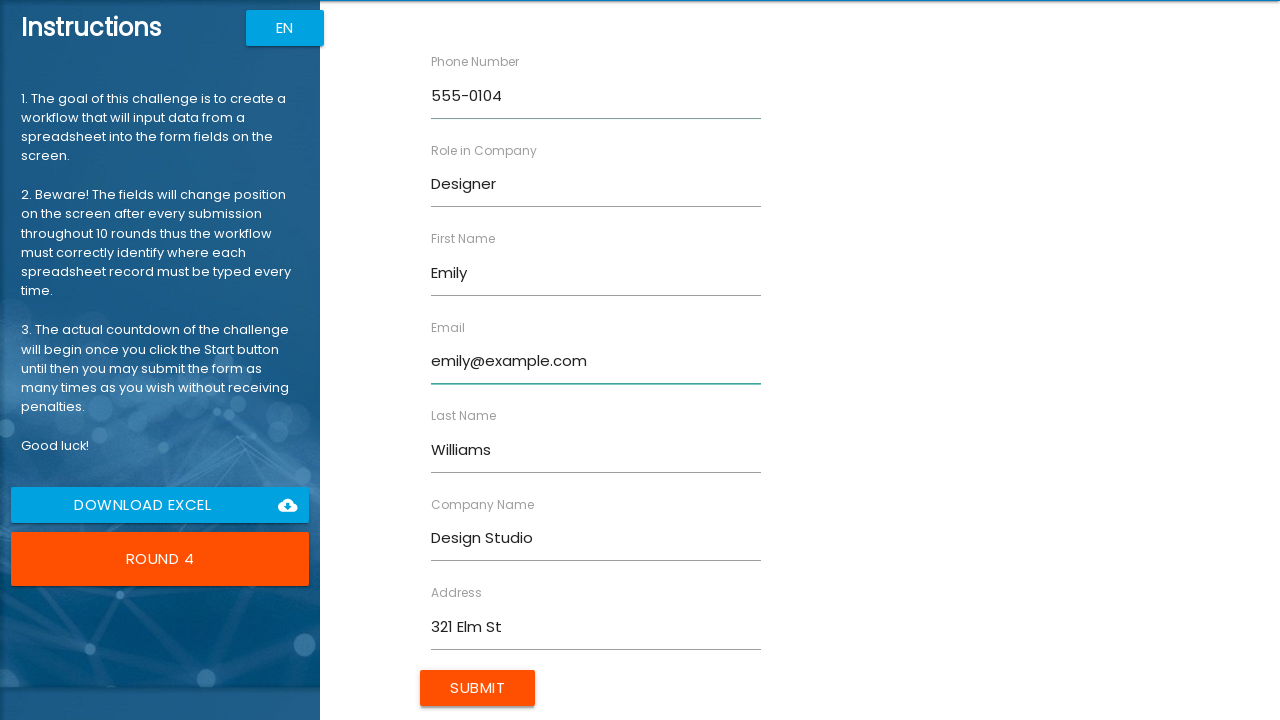

Submitted form for Emily Williams at (478, 688) on xpath=//input[@value='Submit']
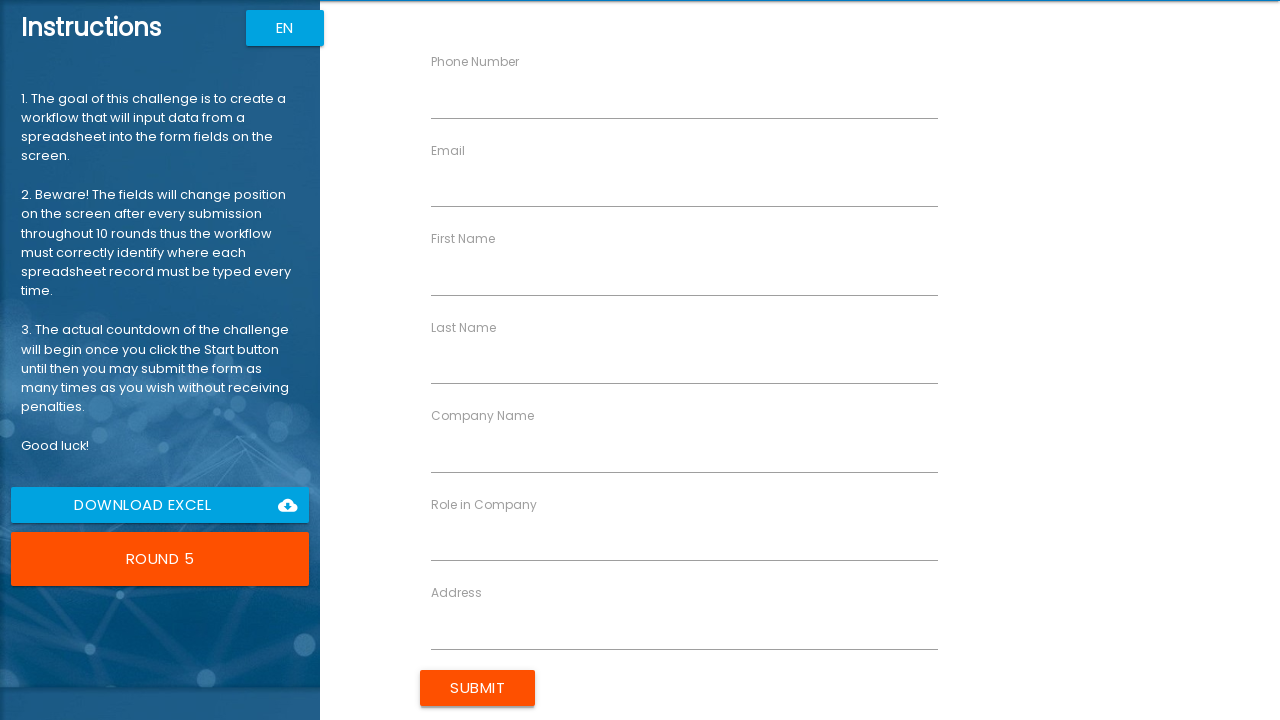

Waited 500ms before next form submission
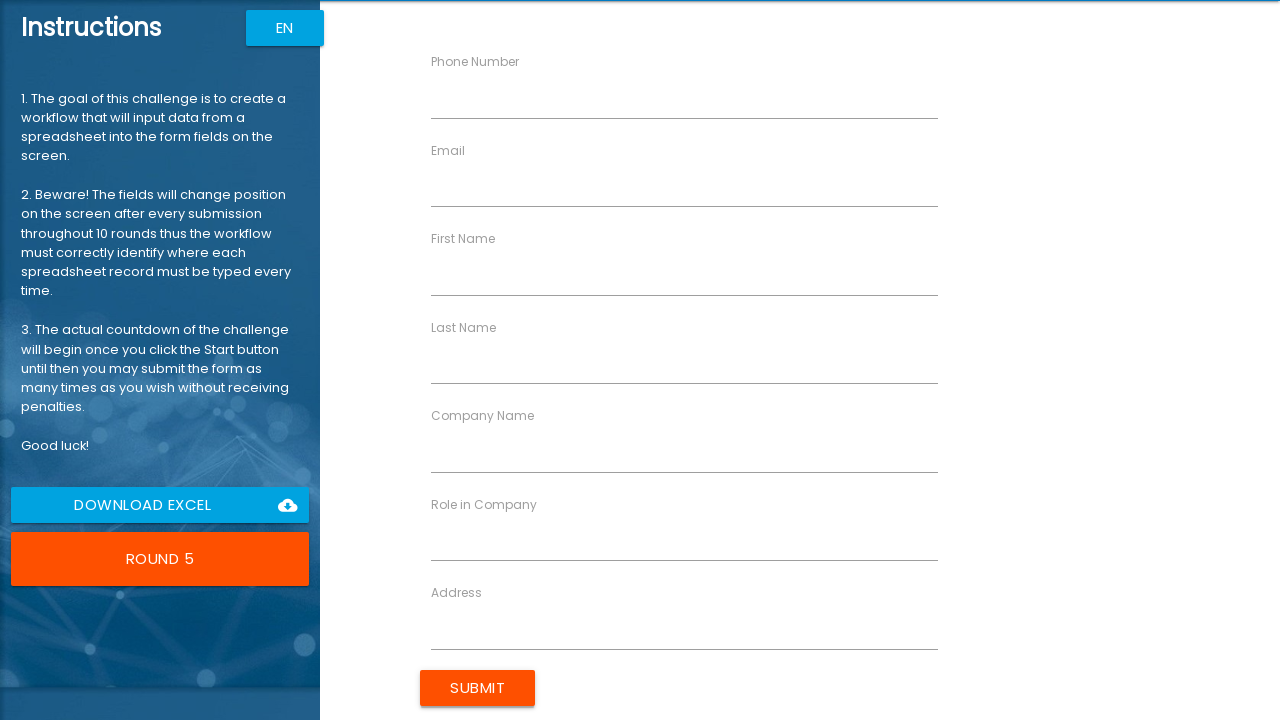

Filled first name field with 'Michael' on //input[@ng-reflect-name='labelFirstName']
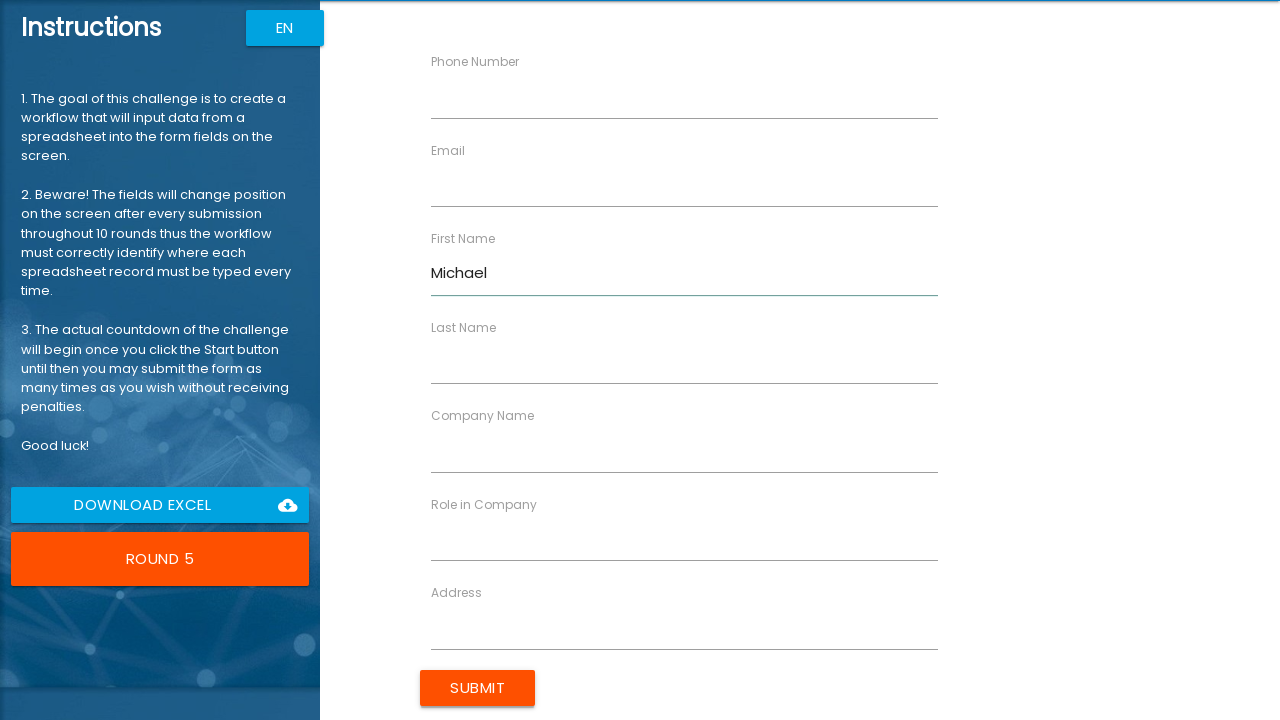

Filled last name field with 'Brown' on //input[@ng-reflect-name='labelLastName']
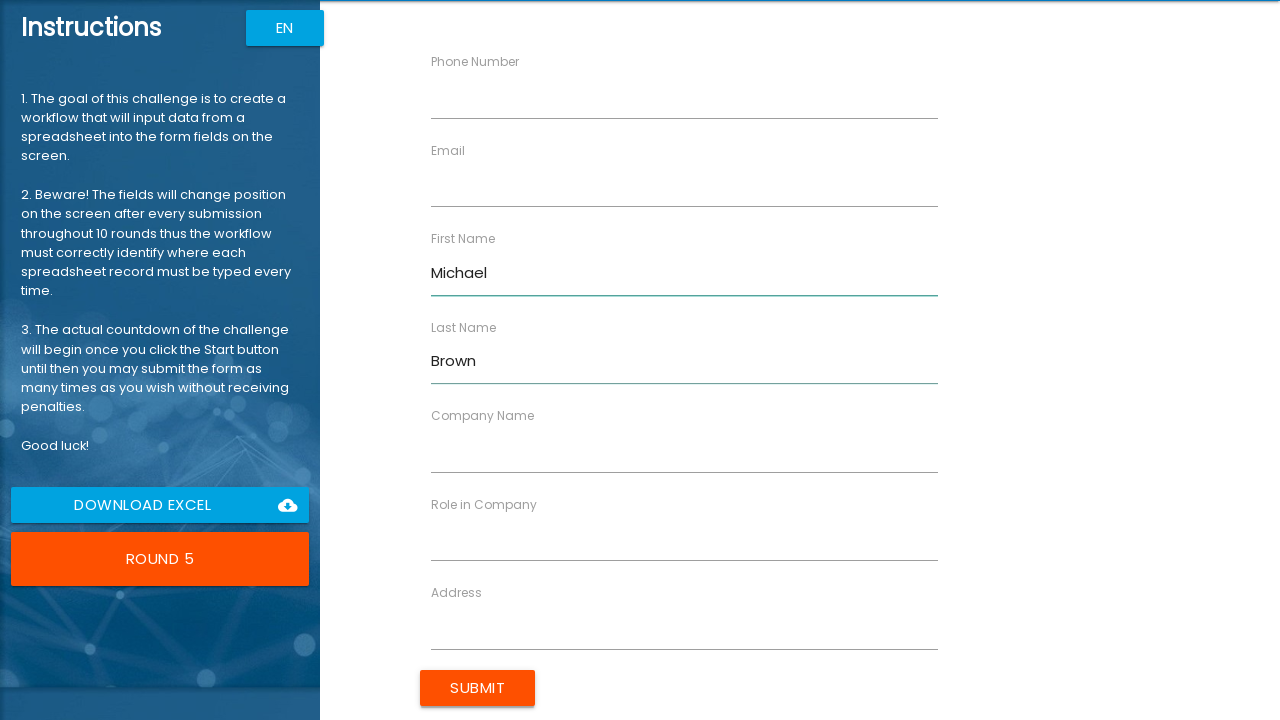

Filled company name field with 'Consulting LLC' on //input[@ng-reflect-name='labelCompanyName']
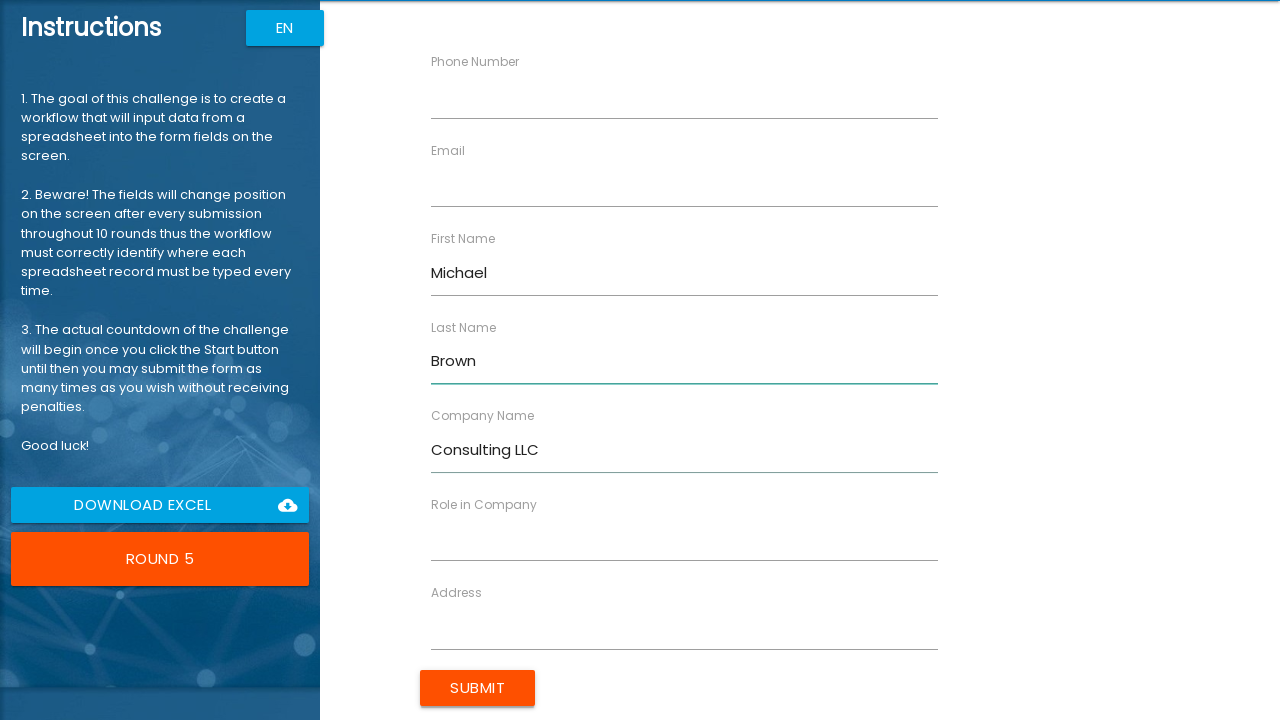

Filled role field with 'Consultant' on //input[@ng-reflect-name='labelRole']
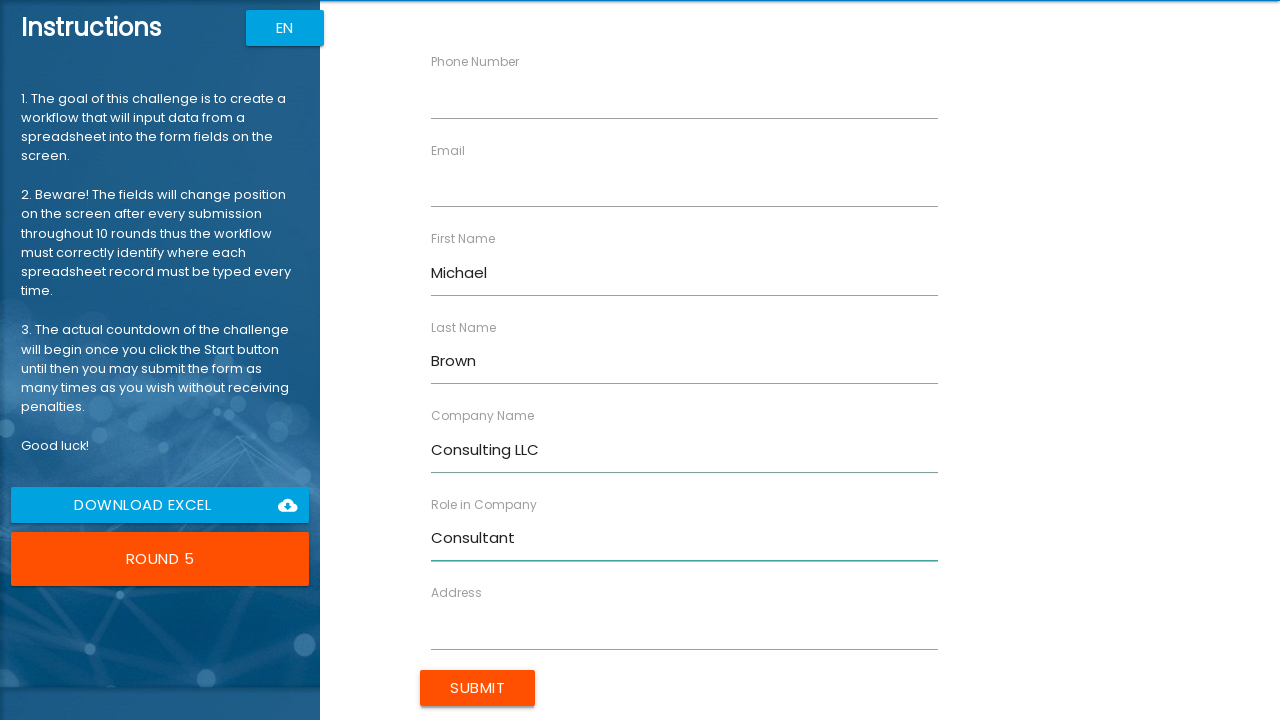

Filled address field with '654 Maple Dr' on //input[@ng-reflect-name='labelAddress']
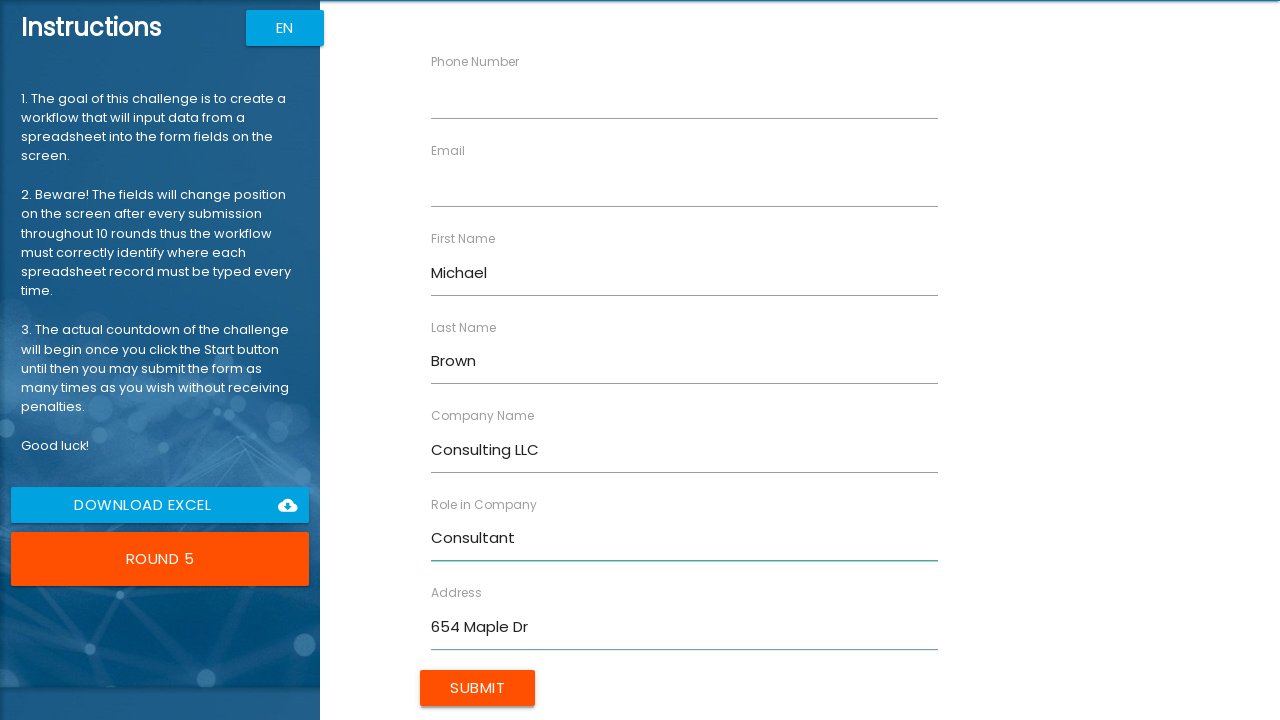

Filled email field with 'michael@example.com' on //input[@ng-reflect-name='labelEmail']
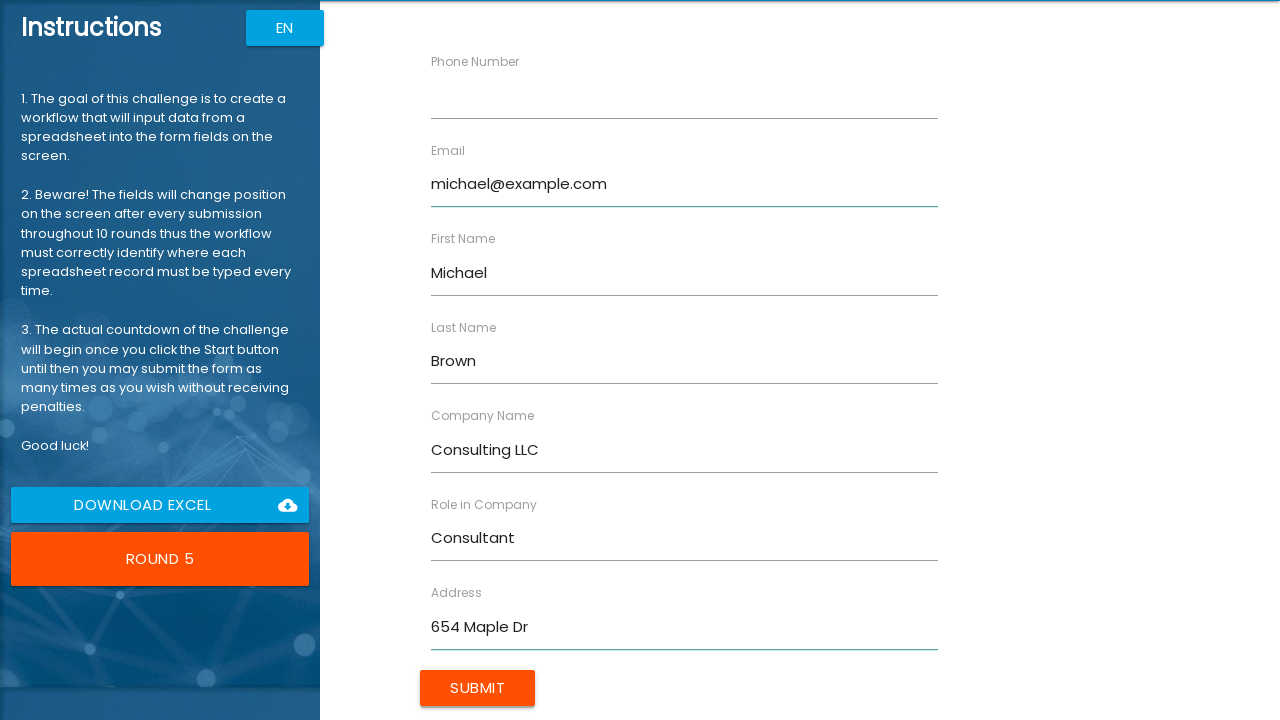

Filled phone number field with '555-0105' on //input[@ng-reflect-name='labelPhone']
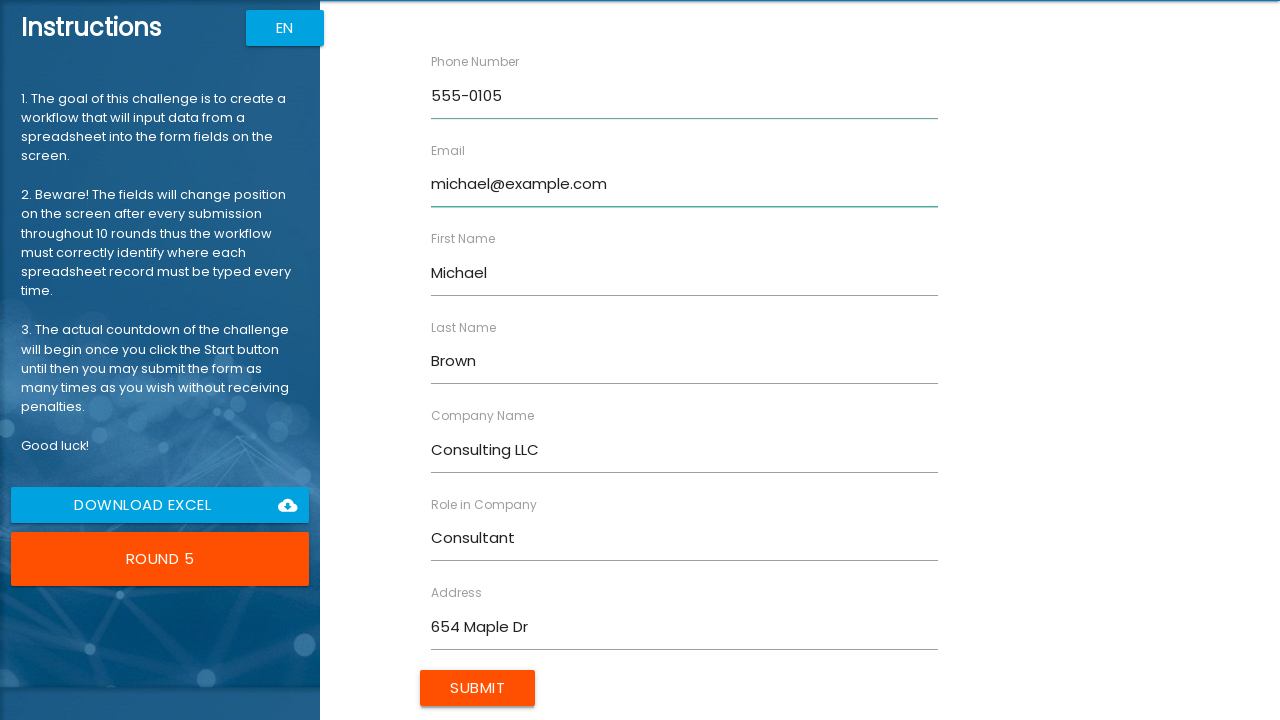

Submitted form for Michael Brown at (478, 688) on xpath=//input[@value='Submit']
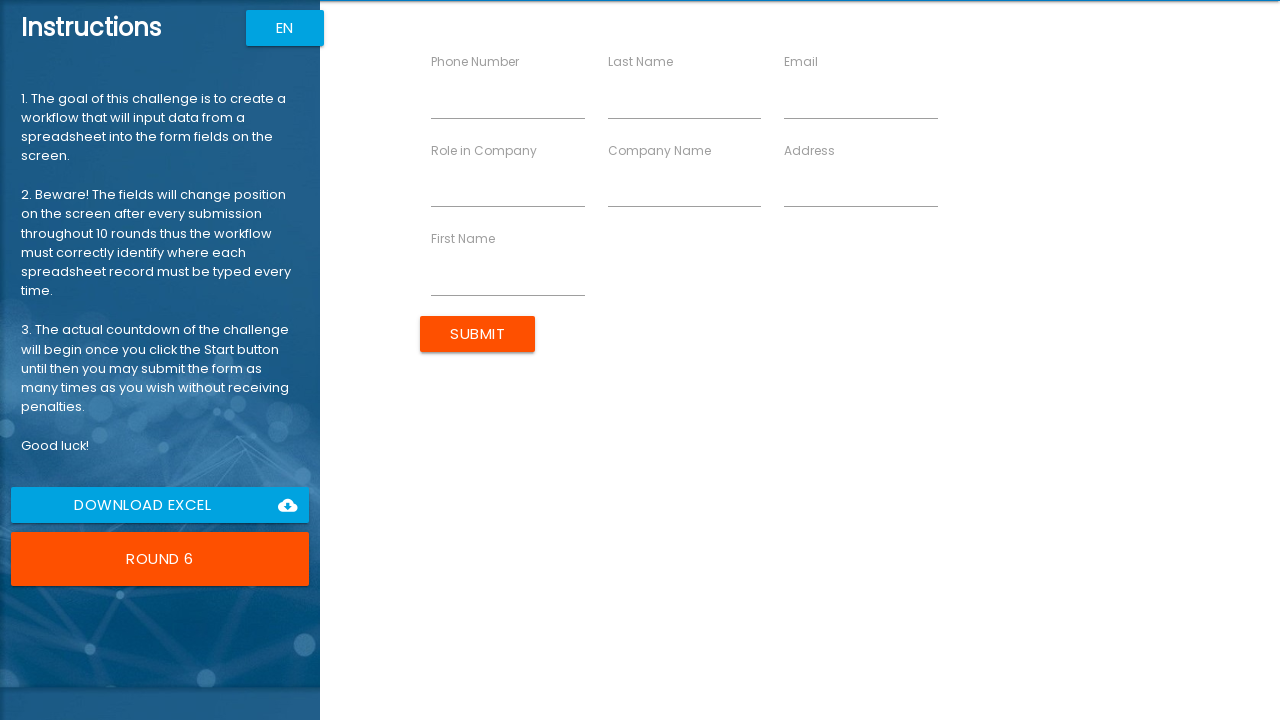

Waited 500ms before next form submission
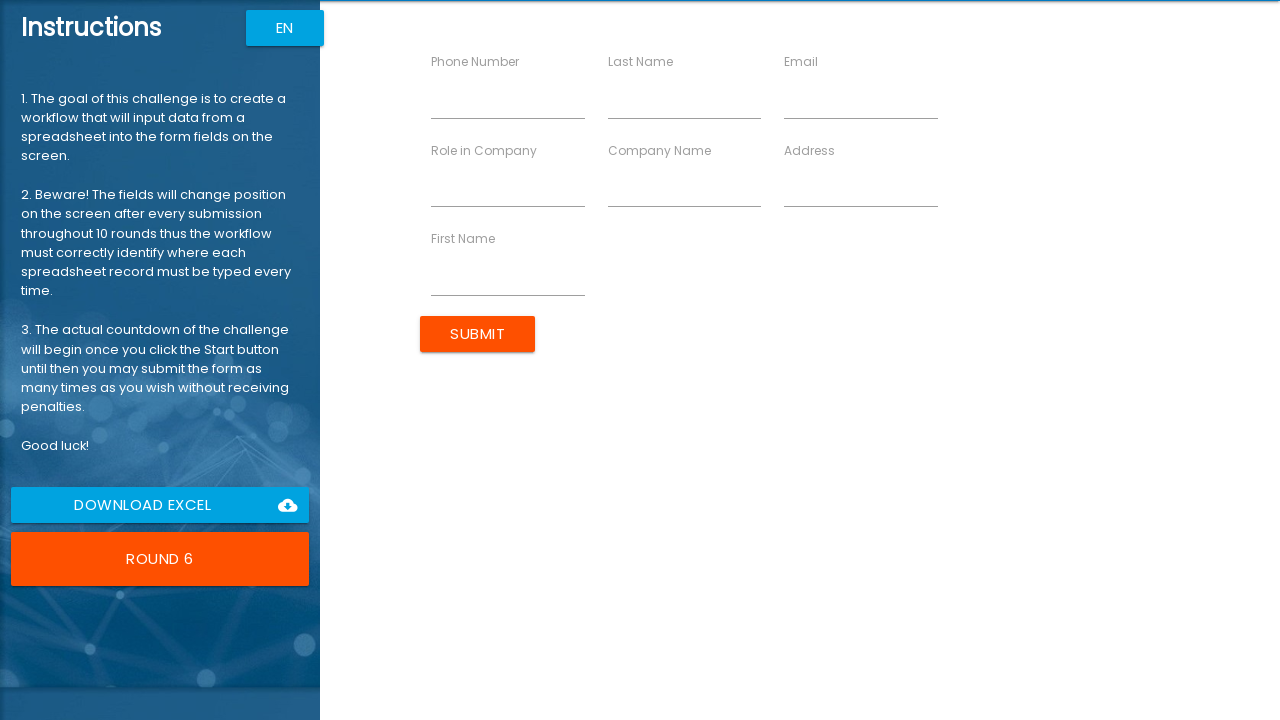

Filled first name field with 'Sarah' on //input[@ng-reflect-name='labelFirstName']
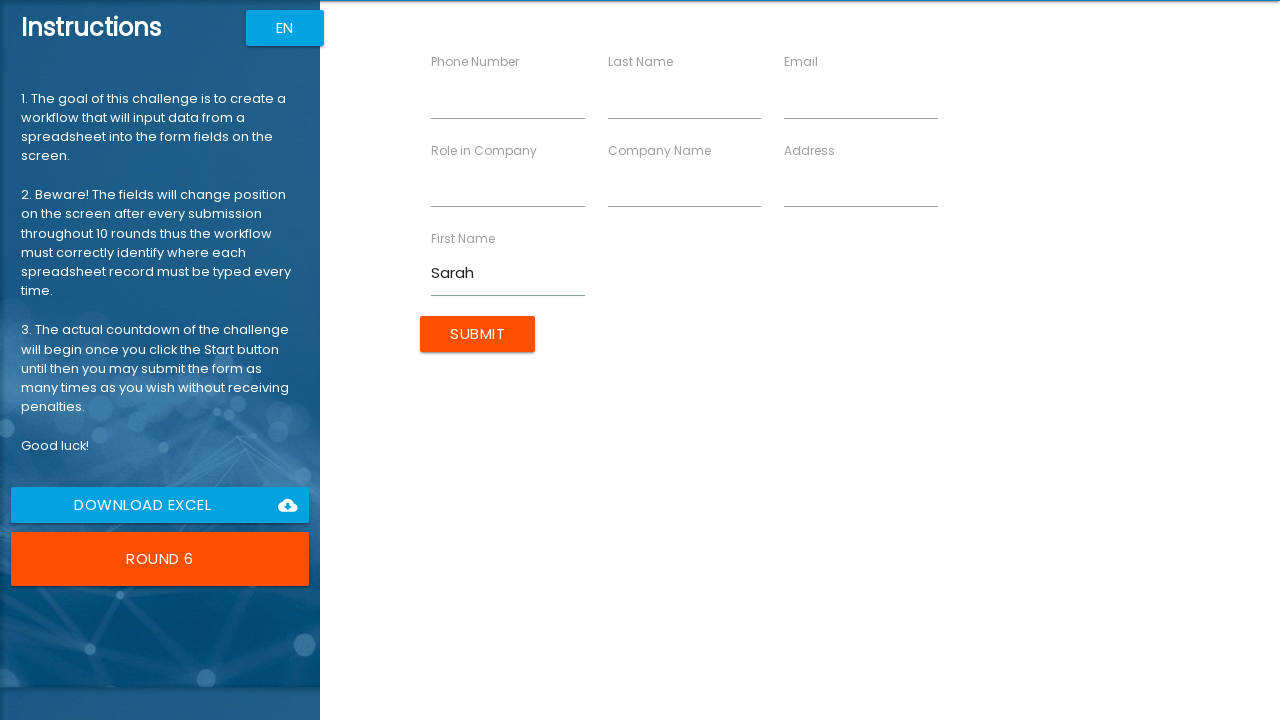

Filled last name field with 'Davis' on //input[@ng-reflect-name='labelLastName']
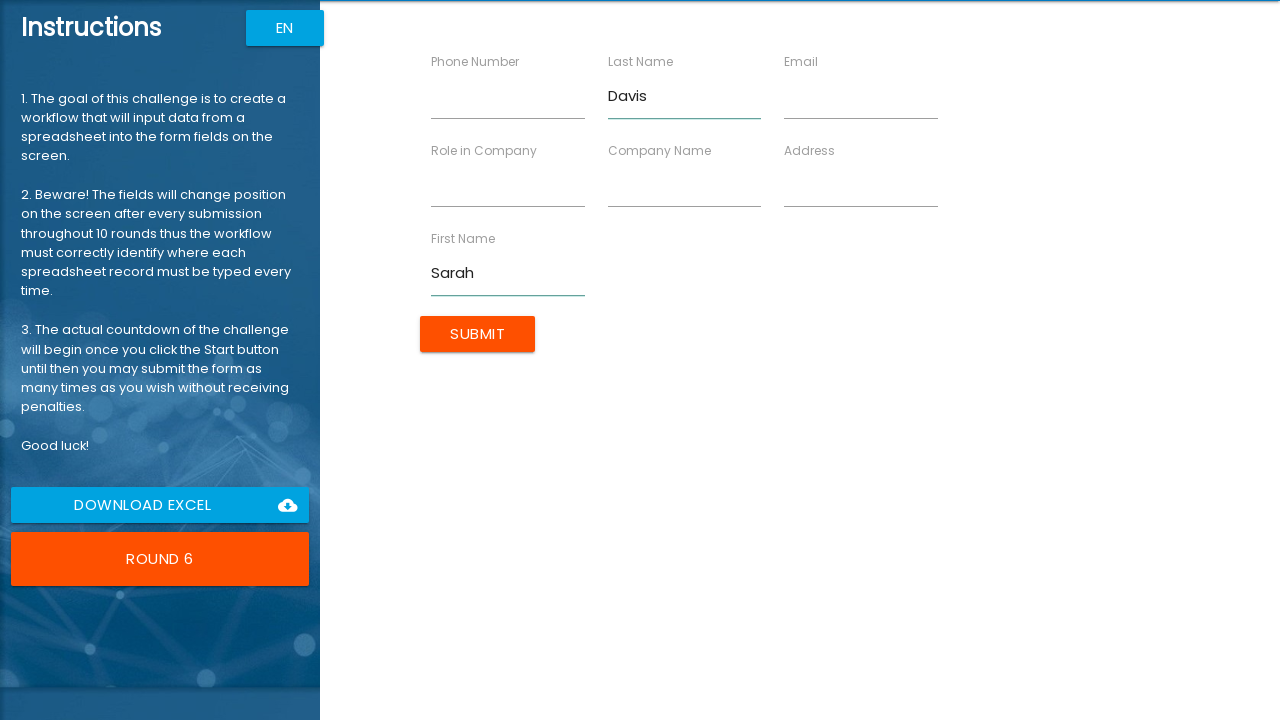

Filled company name field with 'Finance Corp' on //input[@ng-reflect-name='labelCompanyName']
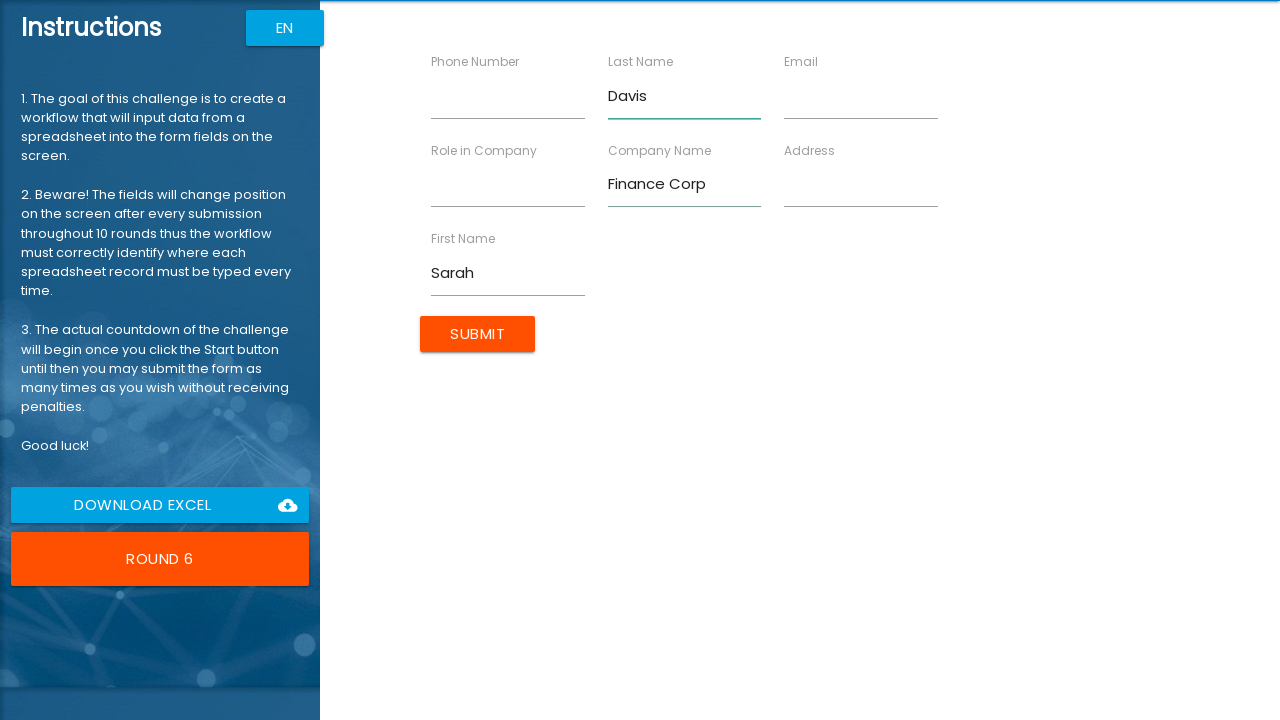

Filled role field with 'Analyst' on //input[@ng-reflect-name='labelRole']
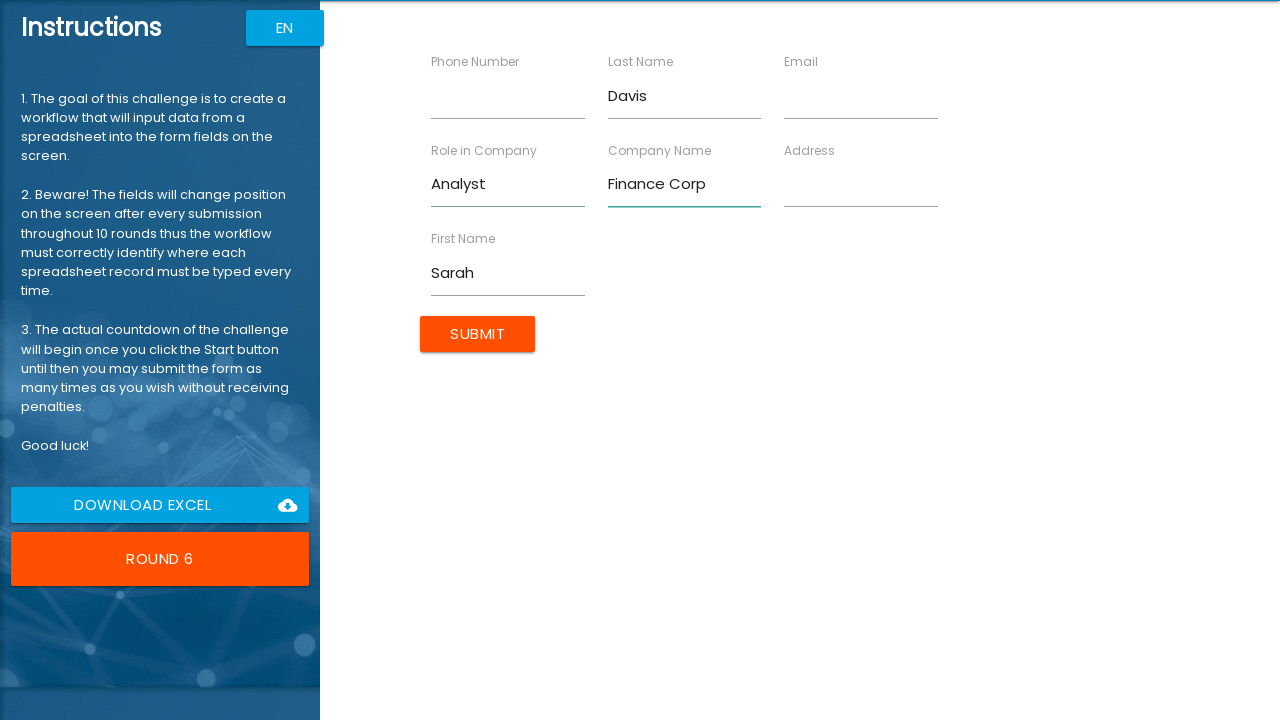

Filled address field with '987 Cedar Ln' on //input[@ng-reflect-name='labelAddress']
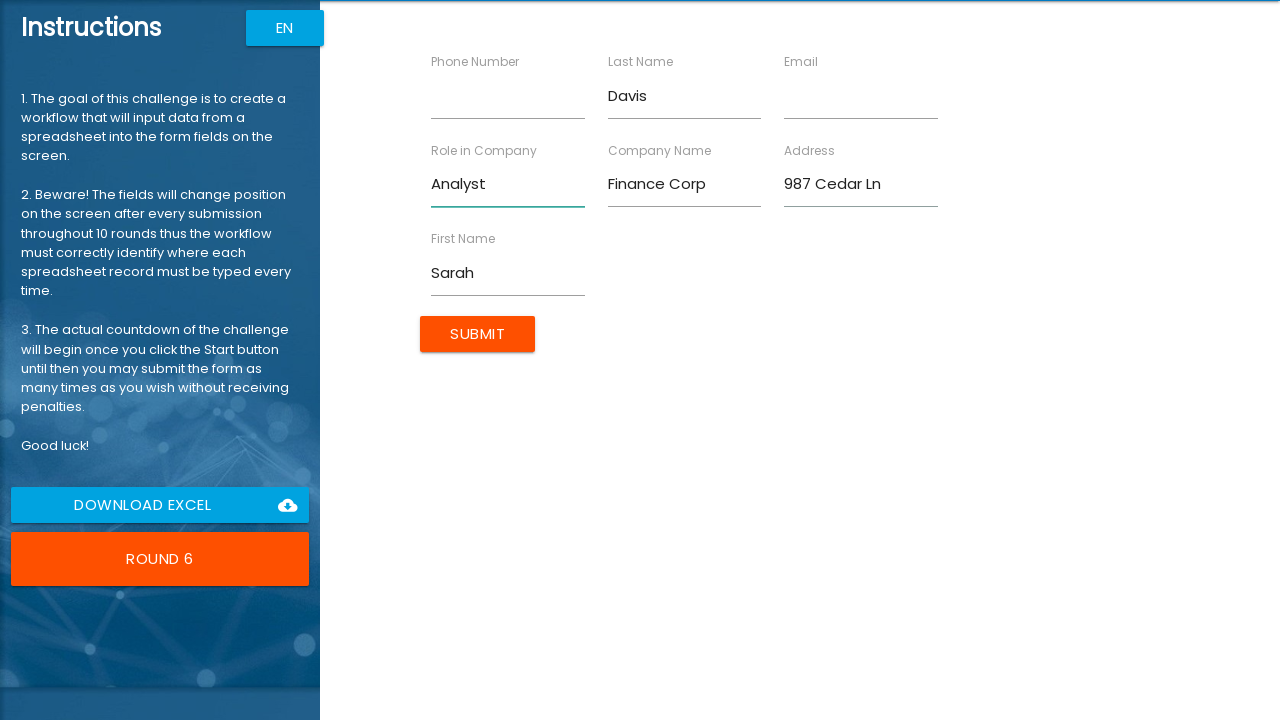

Filled email field with 'sarah@example.com' on //input[@ng-reflect-name='labelEmail']
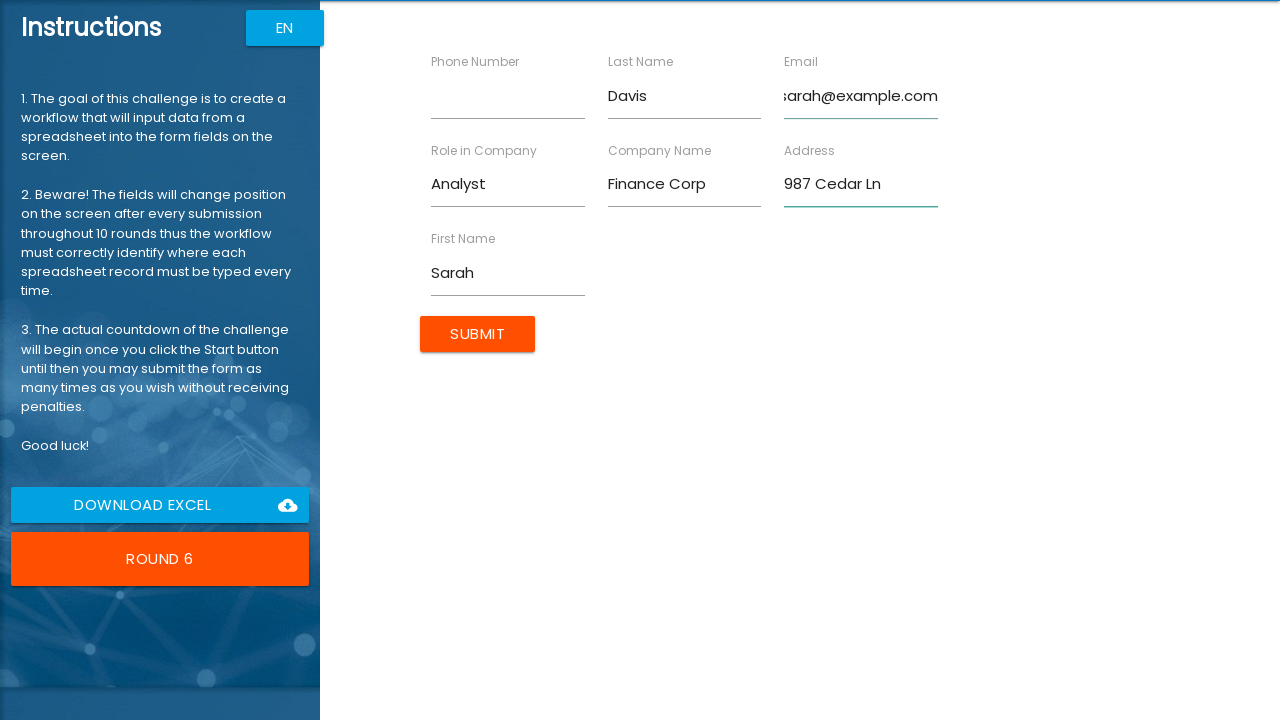

Filled phone number field with '555-0106' on //input[@ng-reflect-name='labelPhone']
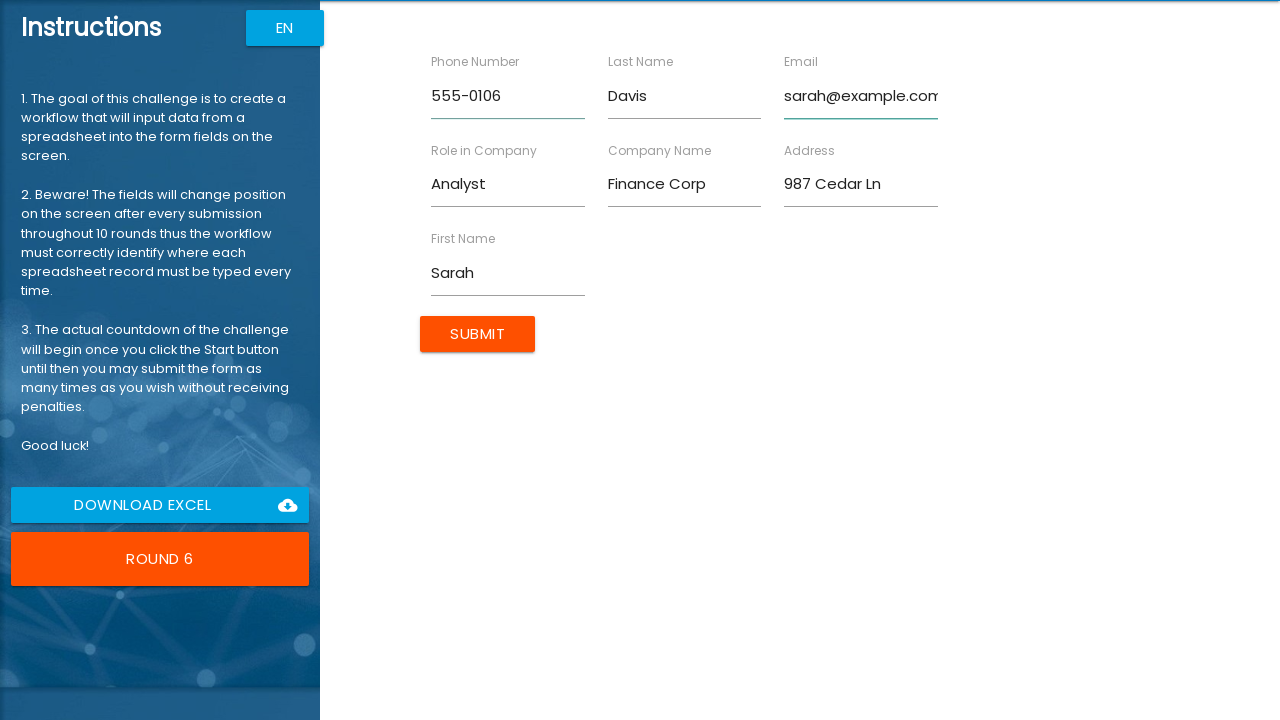

Submitted form for Sarah Davis at (478, 334) on xpath=//input[@value='Submit']
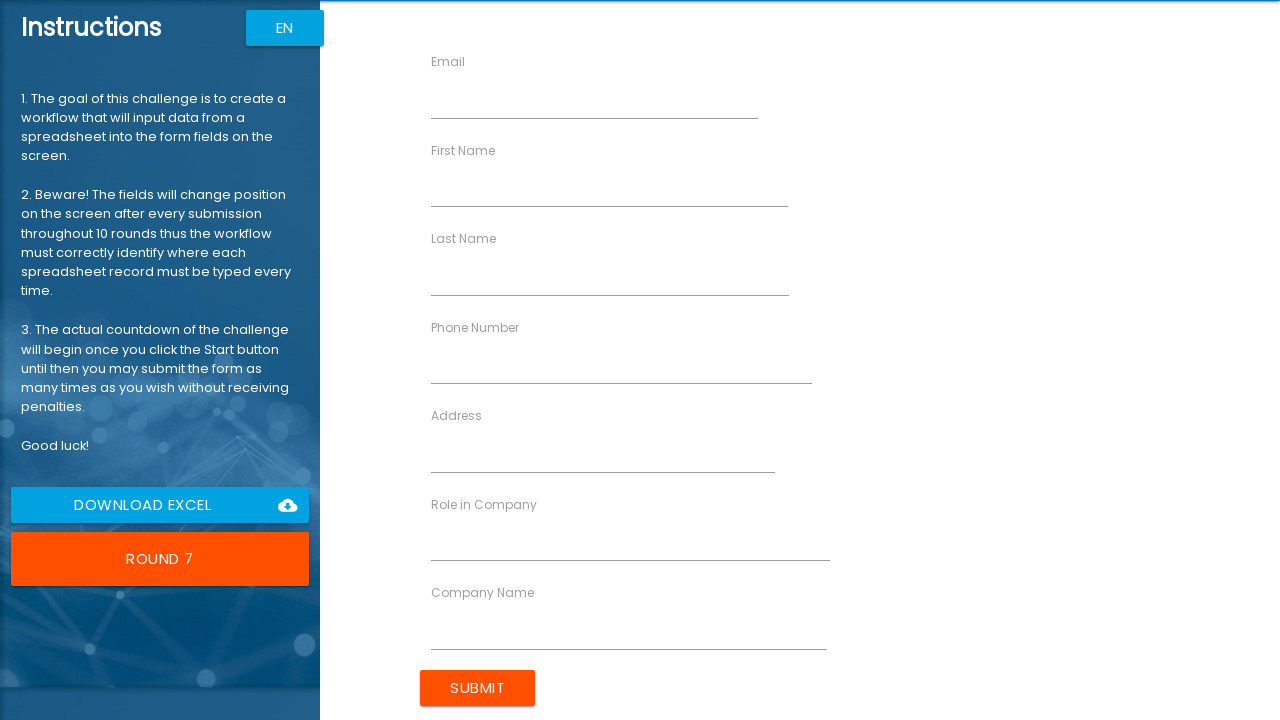

Waited 500ms before next form submission
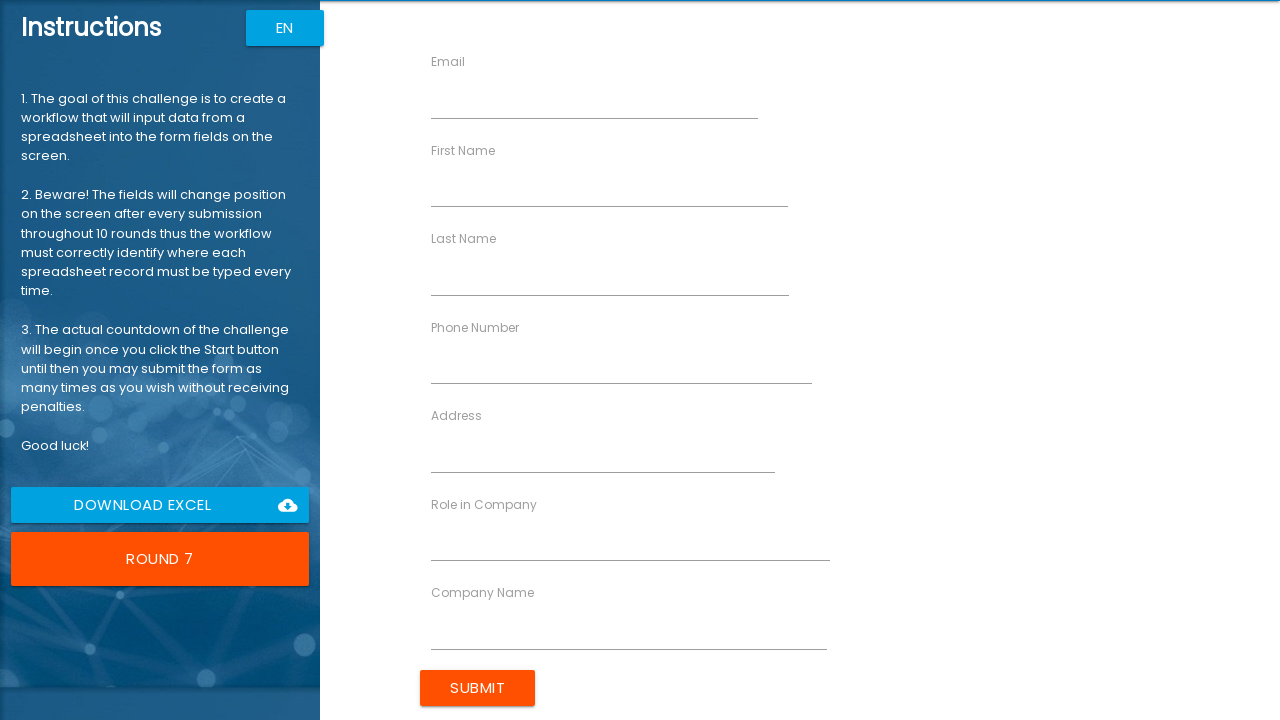

Filled first name field with 'David' on //input[@ng-reflect-name='labelFirstName']
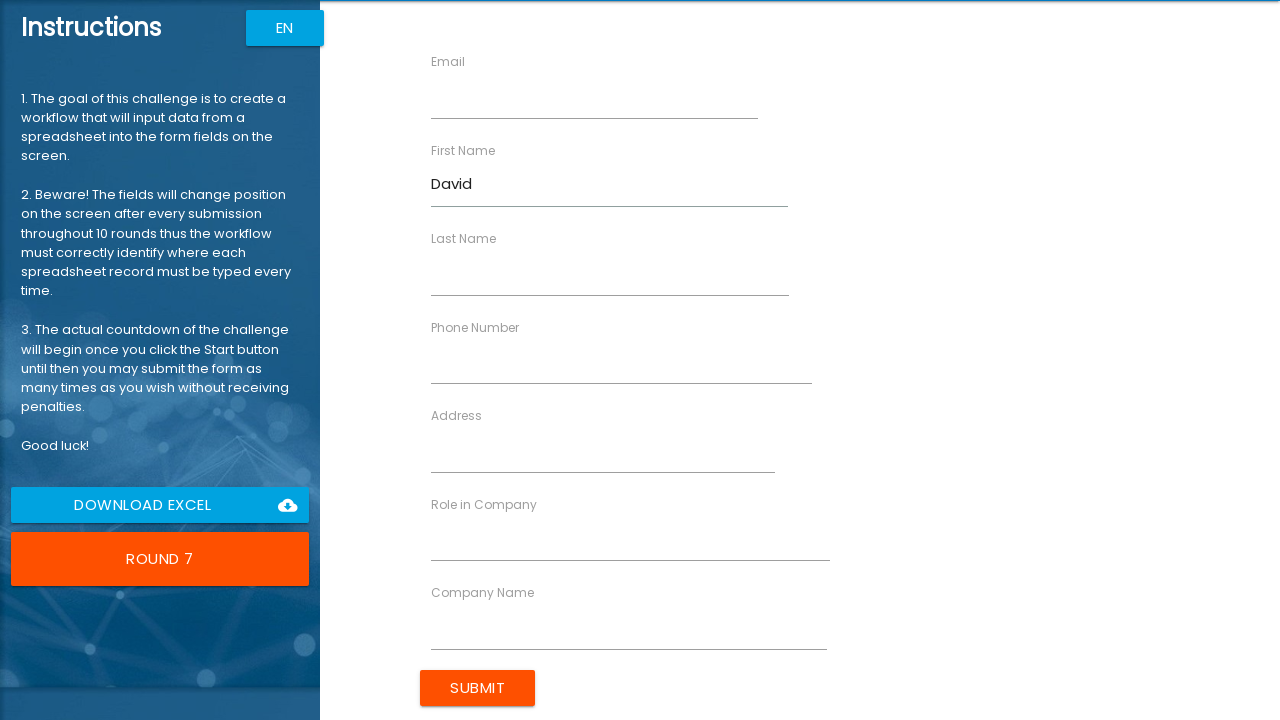

Filled last name field with 'Miller' on //input[@ng-reflect-name='labelLastName']
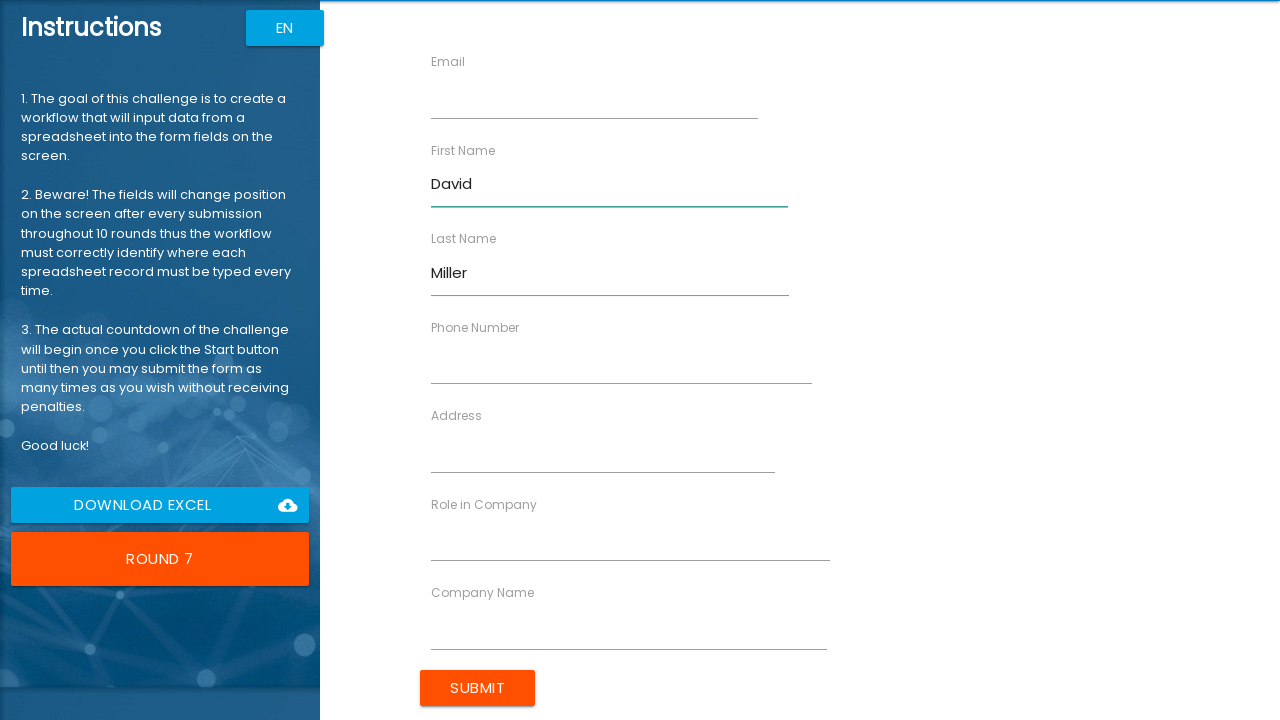

Filled company name field with 'IT Solutions' on //input[@ng-reflect-name='labelCompanyName']
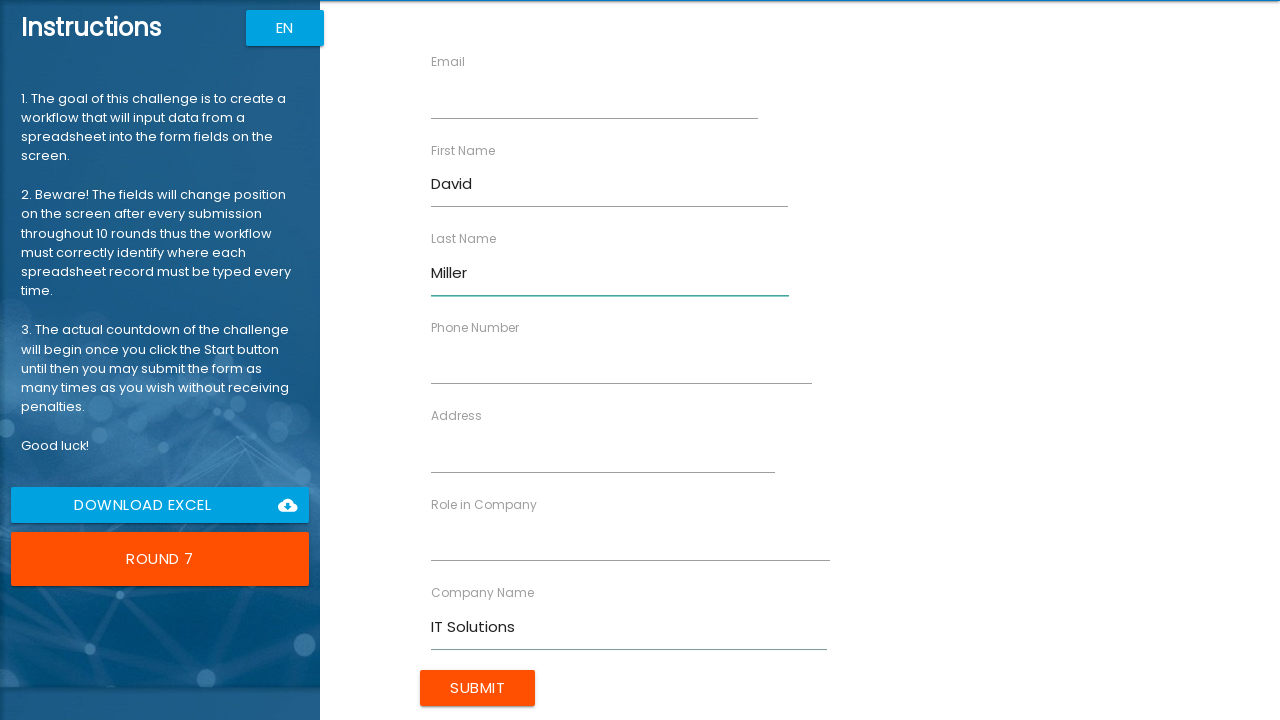

Filled role field with 'Engineer' on //input[@ng-reflect-name='labelRole']
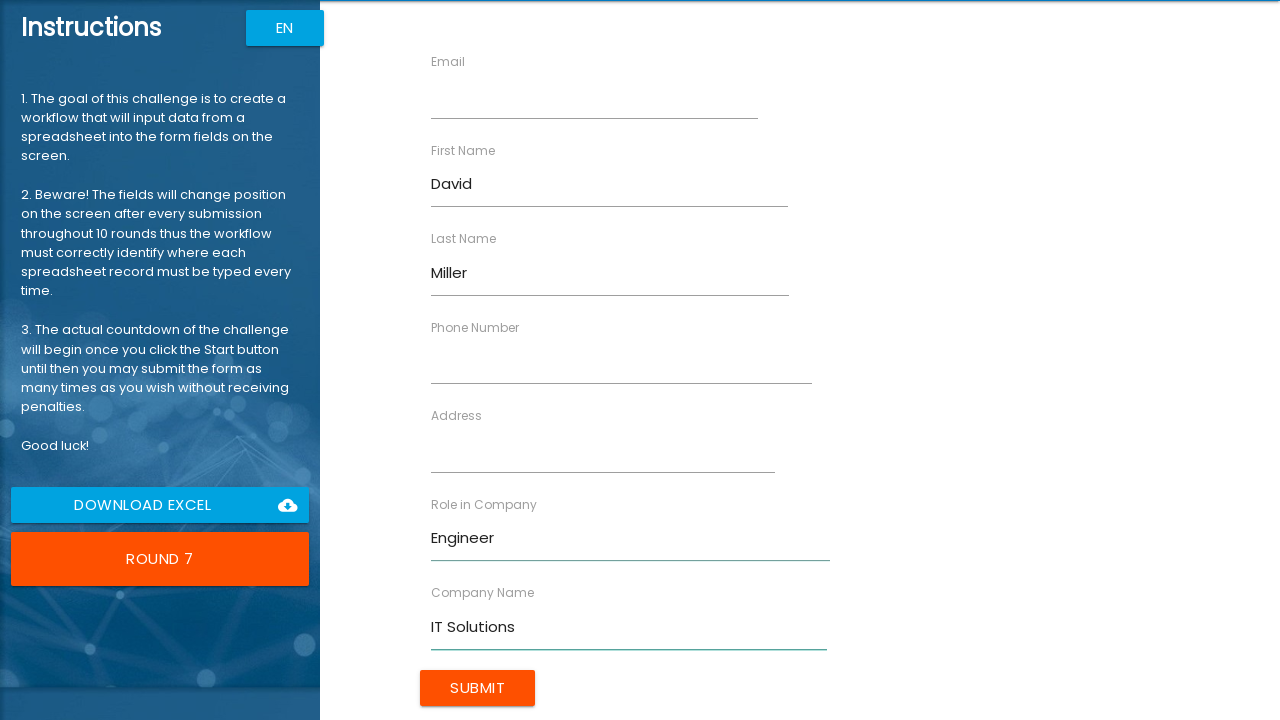

Filled address field with '147 Birch Blvd' on //input[@ng-reflect-name='labelAddress']
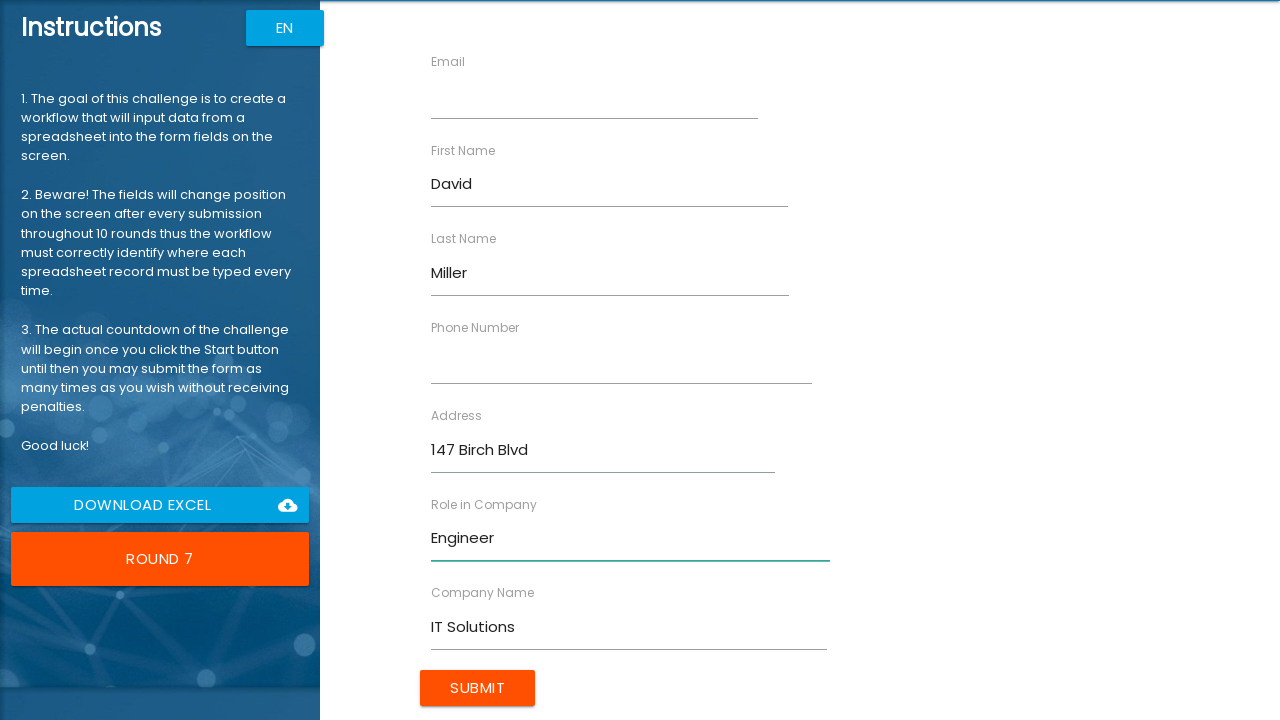

Filled email field with 'david@example.com' on //input[@ng-reflect-name='labelEmail']
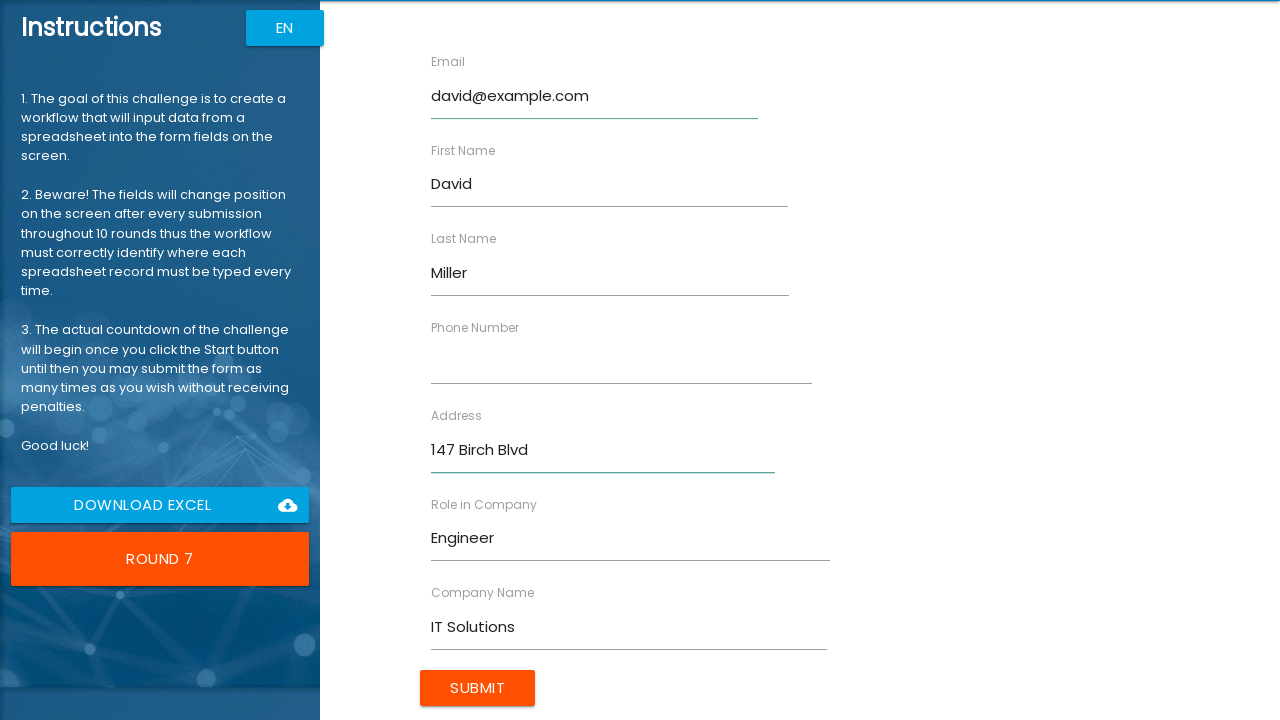

Filled phone number field with '555-0107' on //input[@ng-reflect-name='labelPhone']
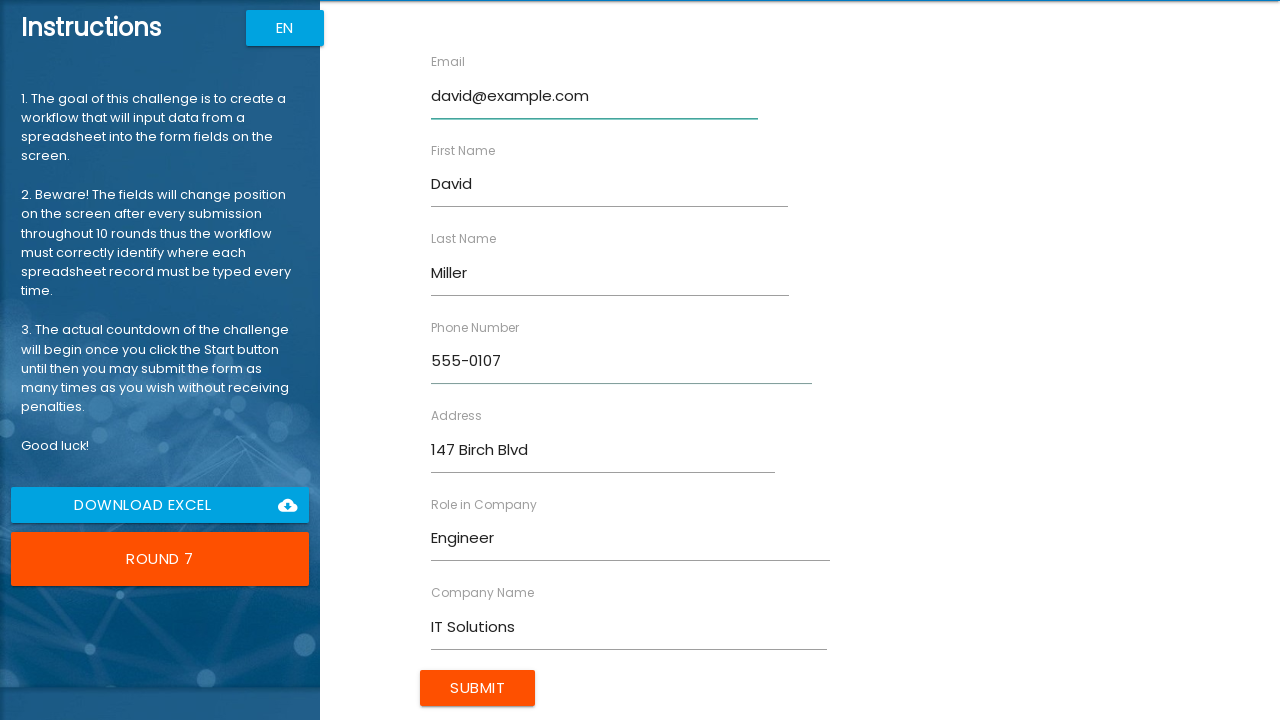

Submitted form for David Miller at (478, 688) on xpath=//input[@value='Submit']
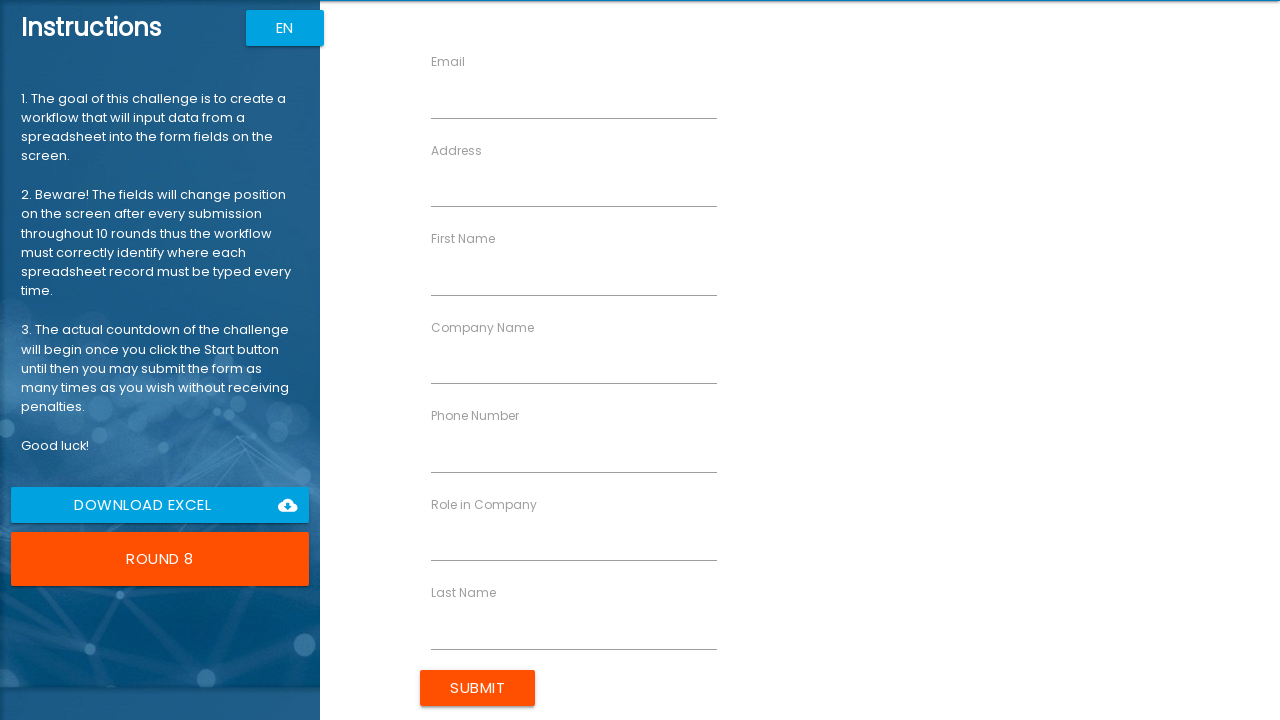

Waited 500ms before next form submission
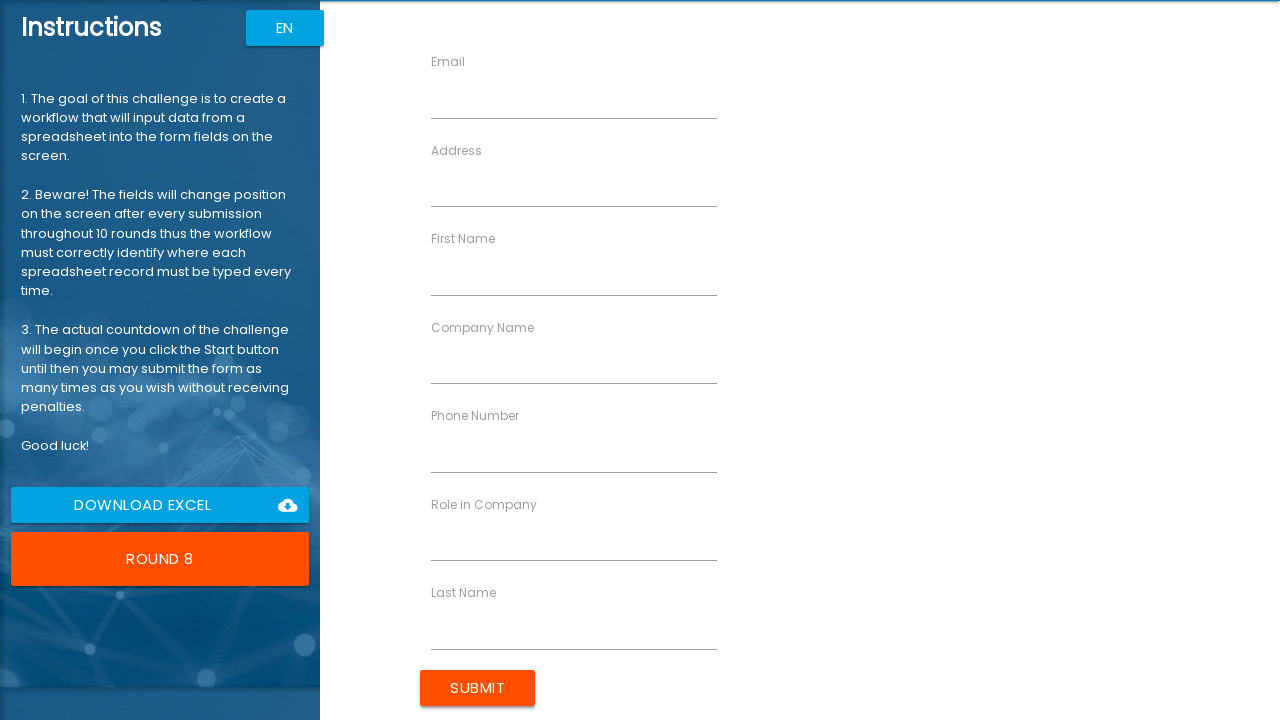

Filled first name field with 'Lisa' on //input[@ng-reflect-name='labelFirstName']
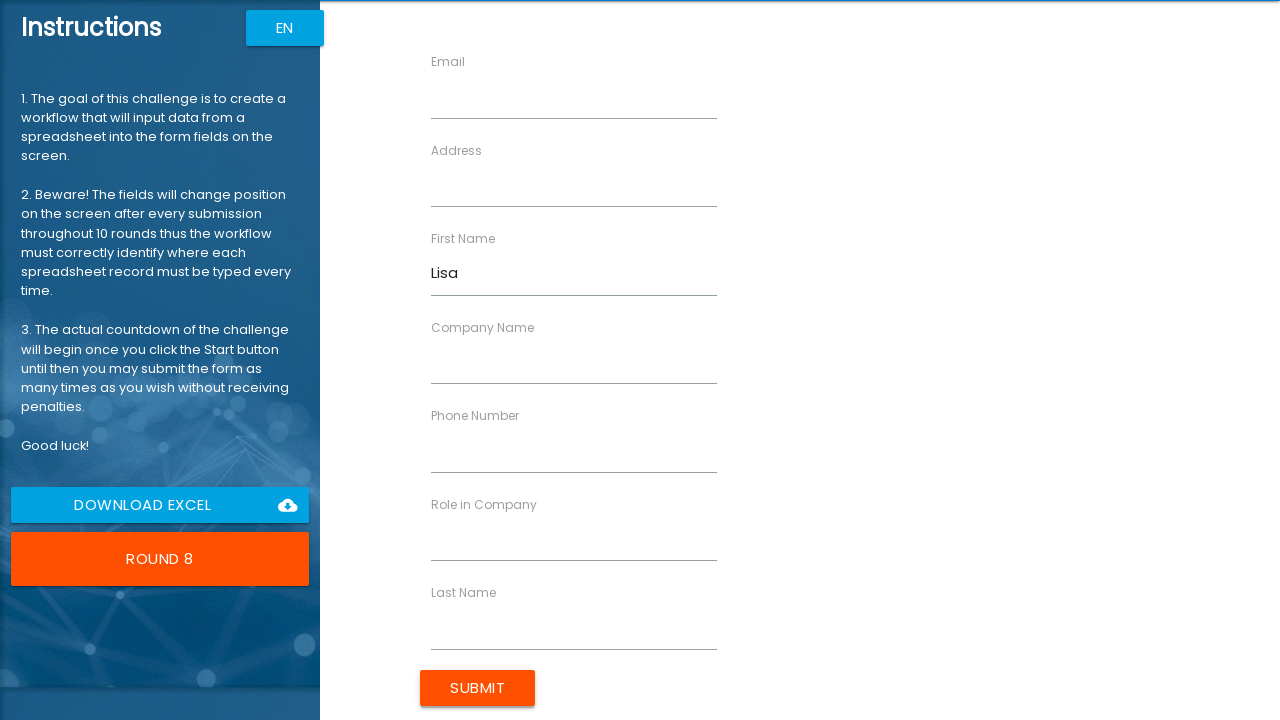

Filled last name field with 'Wilson' on //input[@ng-reflect-name='labelLastName']
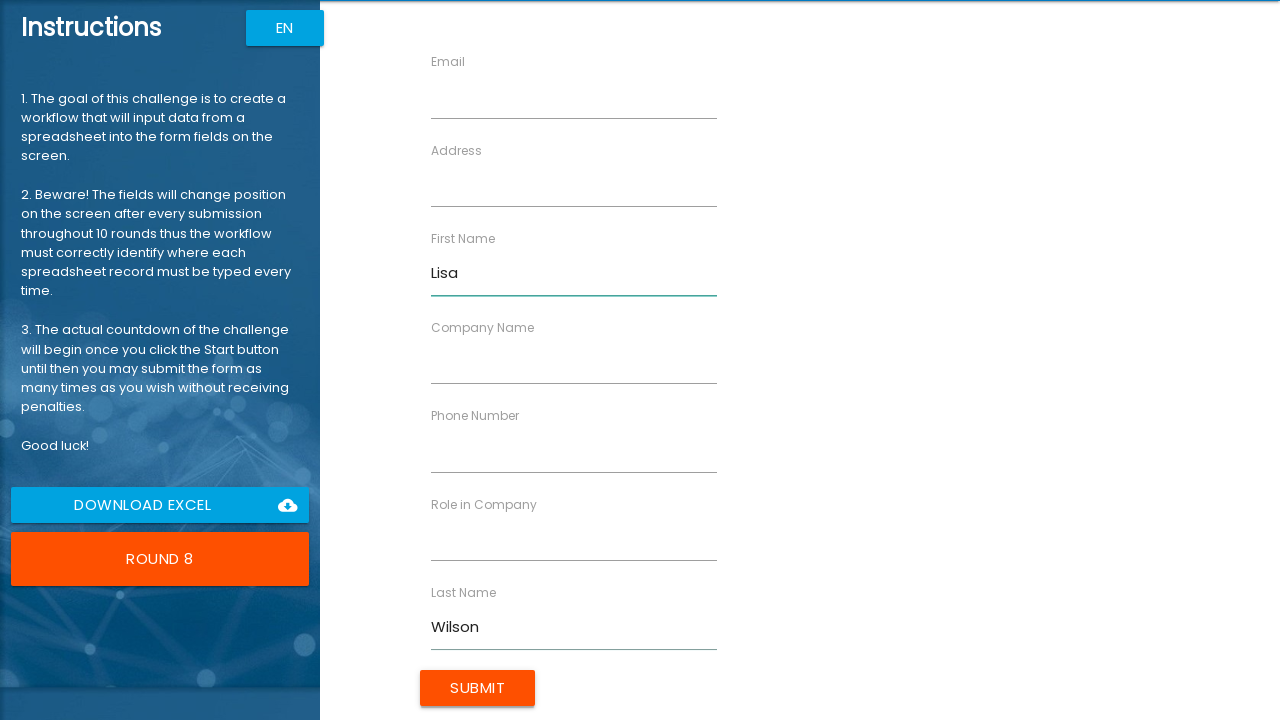

Filled company name field with 'HR Partners' on //input[@ng-reflect-name='labelCompanyName']
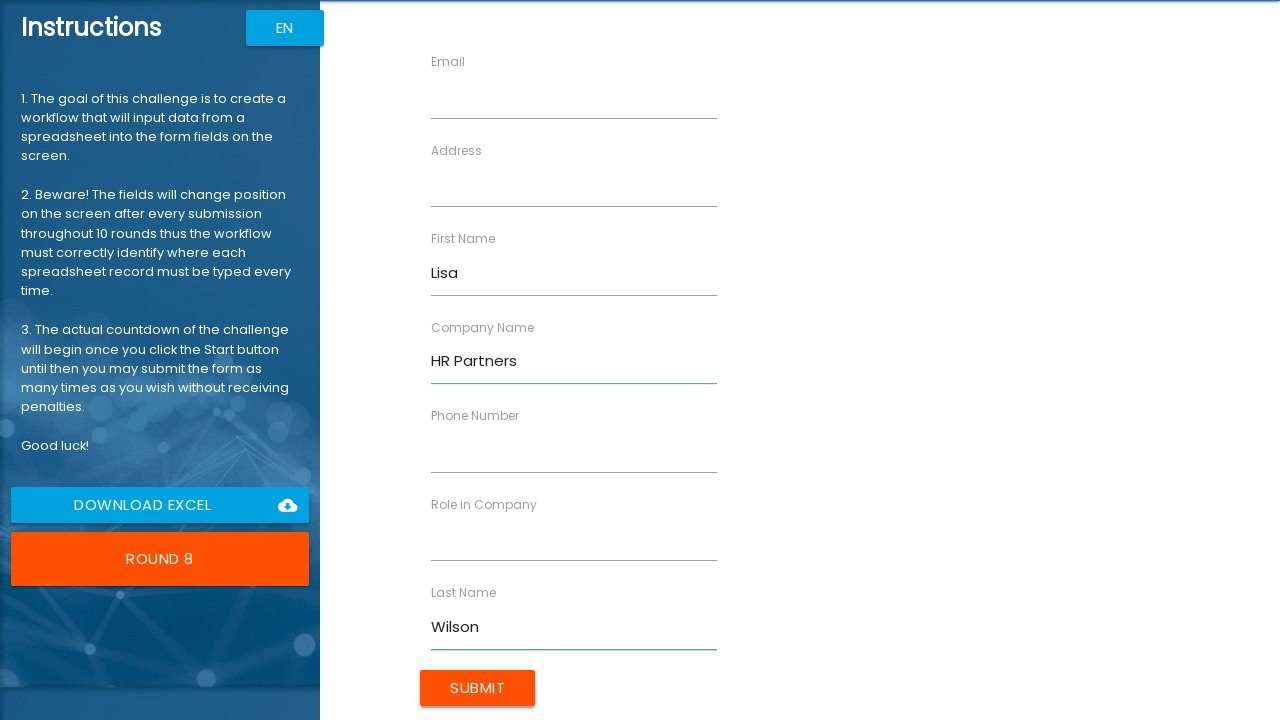

Filled role field with 'Specialist' on //input[@ng-reflect-name='labelRole']
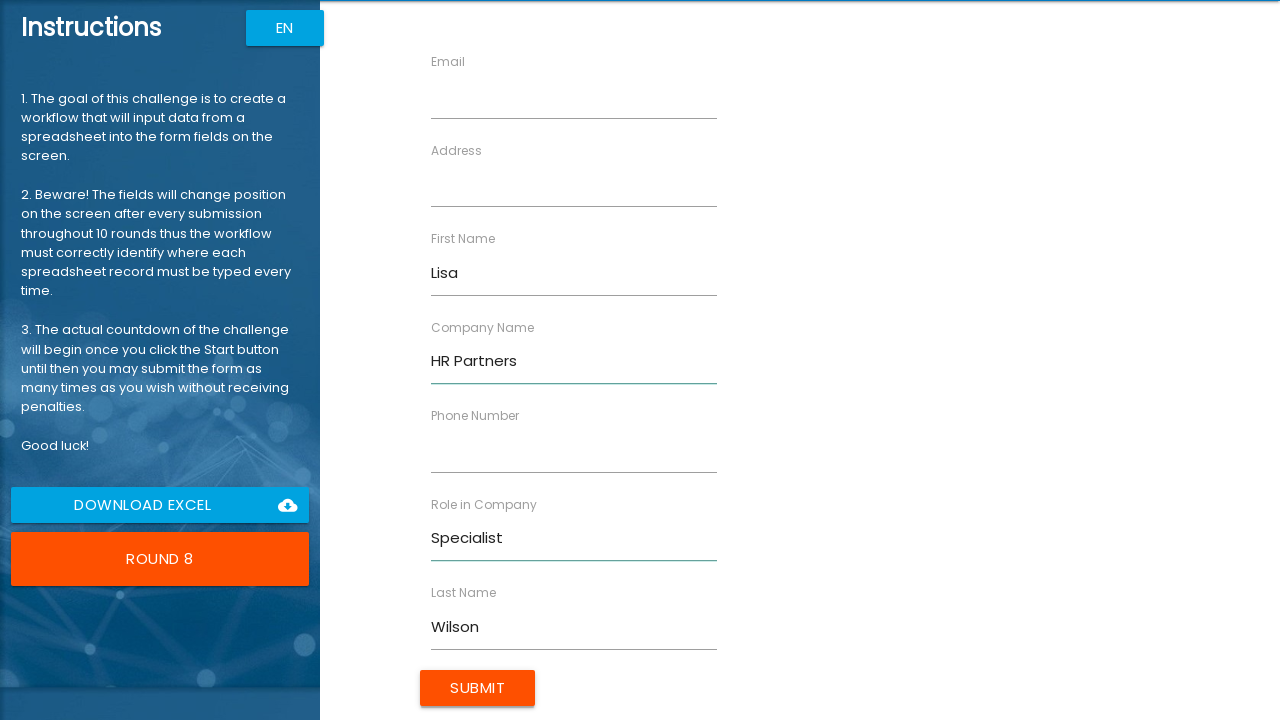

Filled address field with '258 Spruce Way' on //input[@ng-reflect-name='labelAddress']
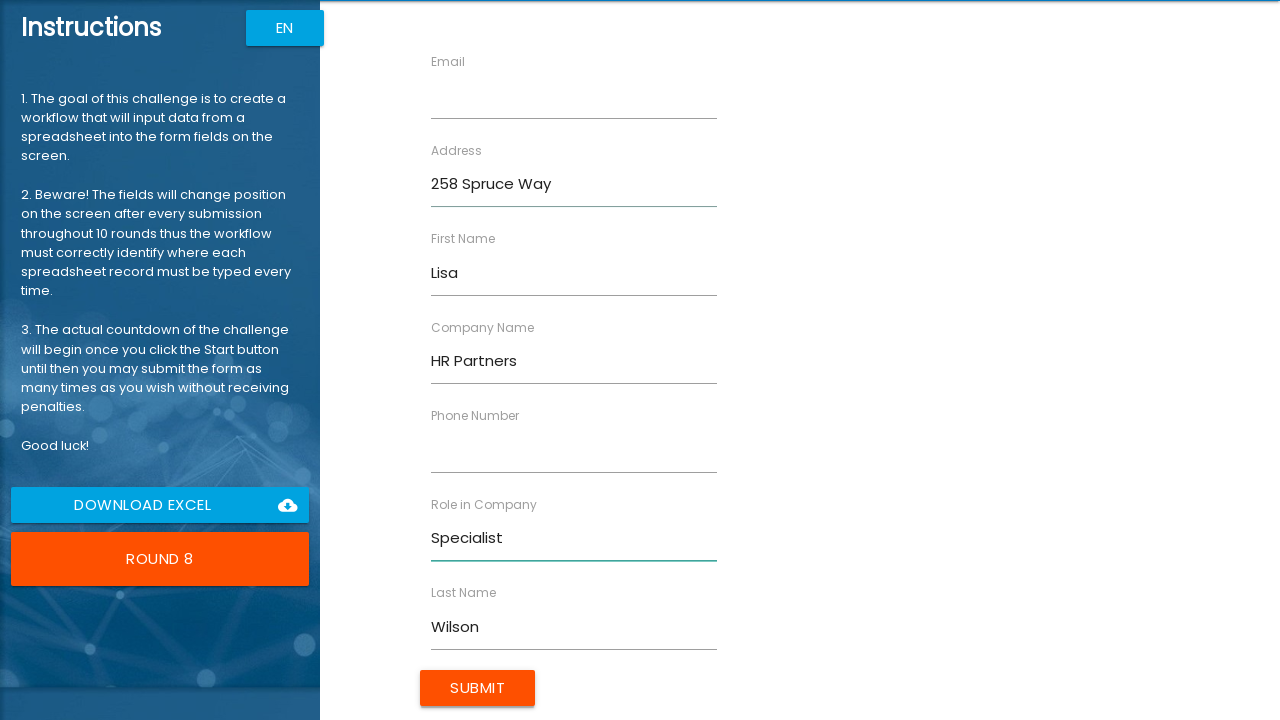

Filled email field with 'lisa@example.com' on //input[@ng-reflect-name='labelEmail']
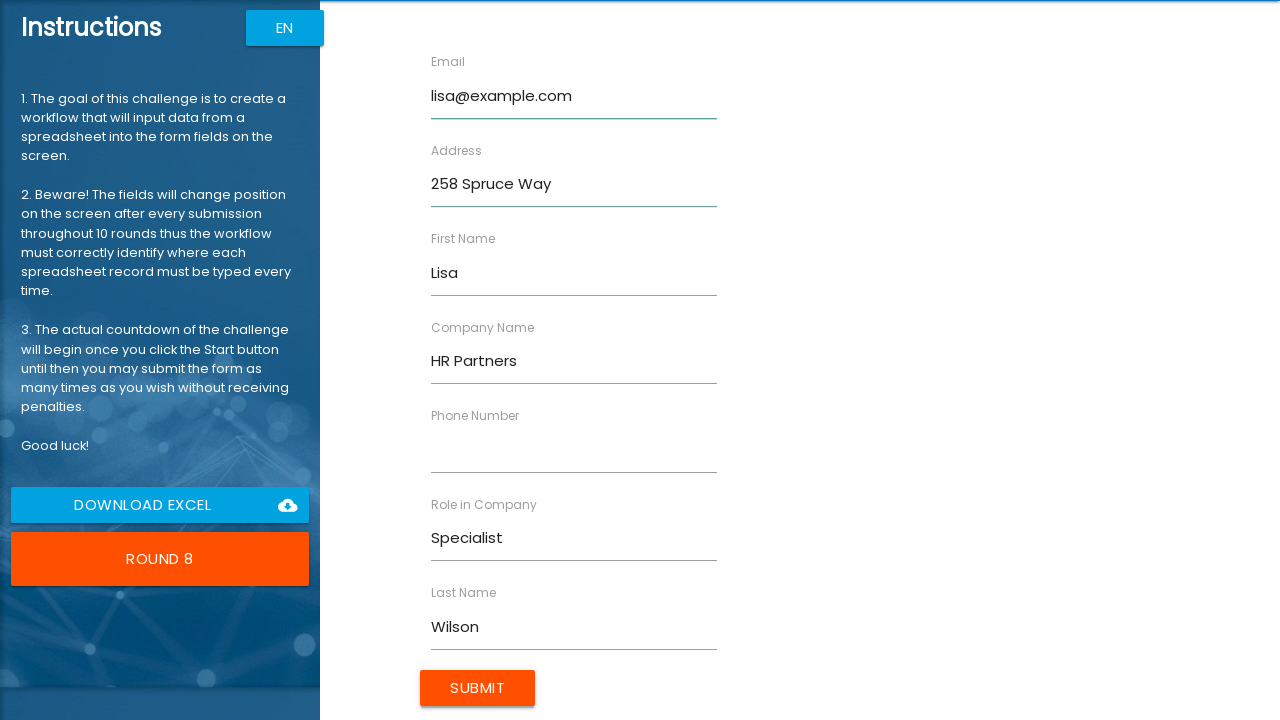

Filled phone number field with '555-0108' on //input[@ng-reflect-name='labelPhone']
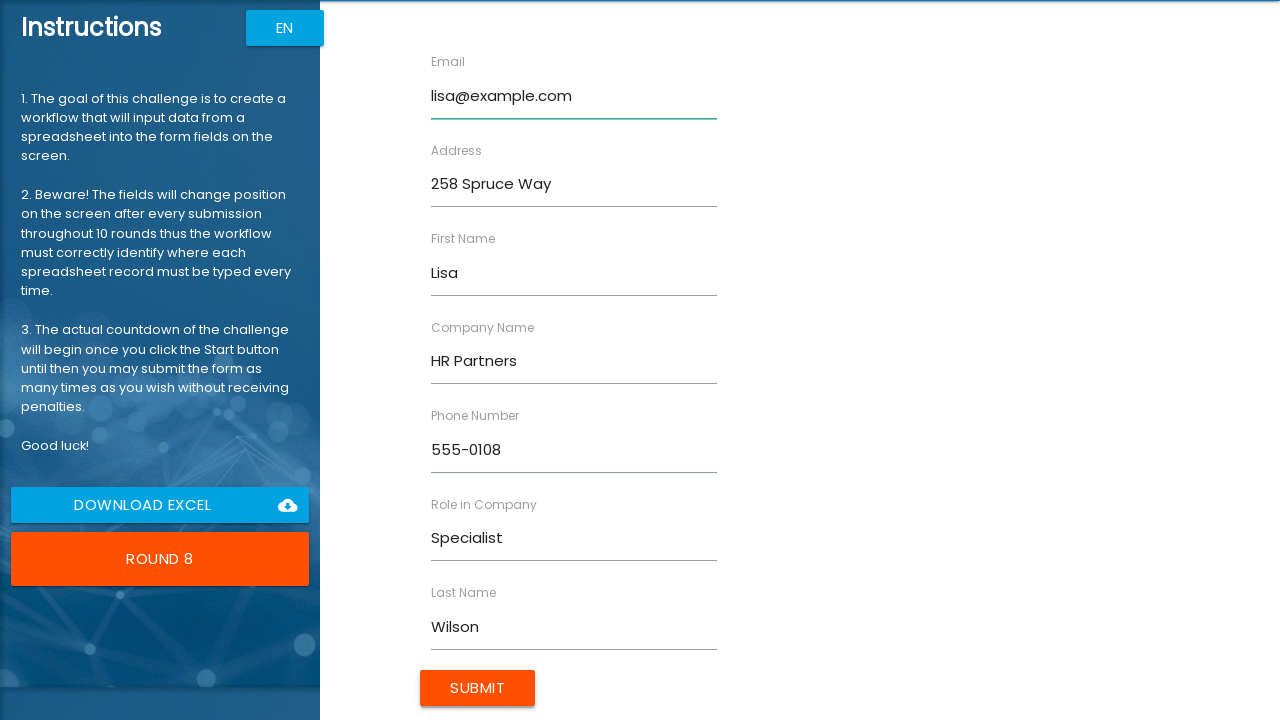

Submitted form for Lisa Wilson at (478, 688) on xpath=//input[@value='Submit']
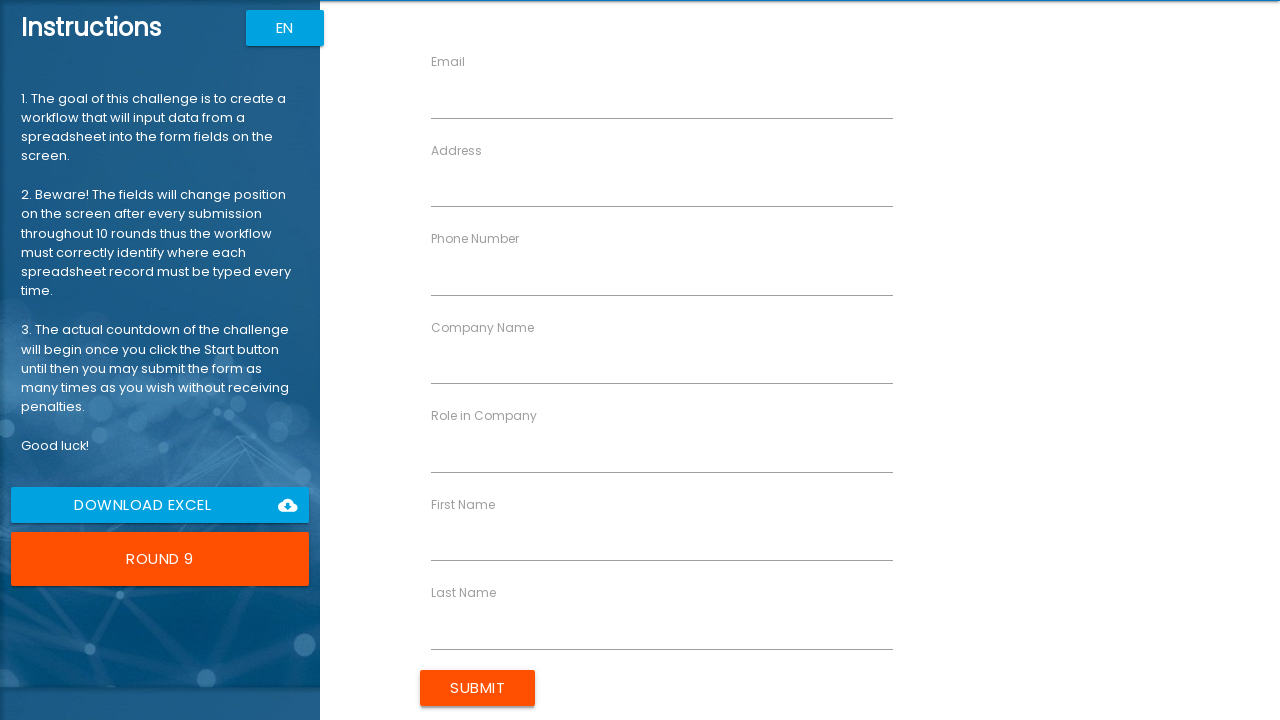

Waited 500ms before next form submission
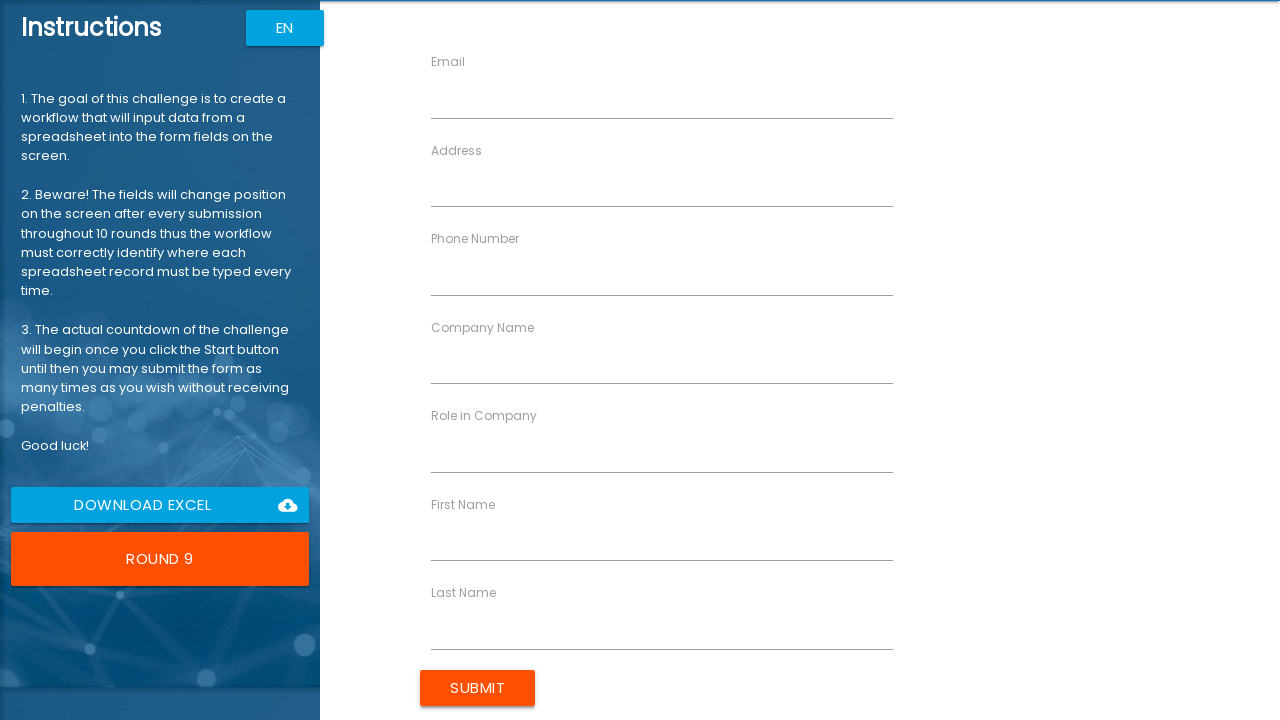

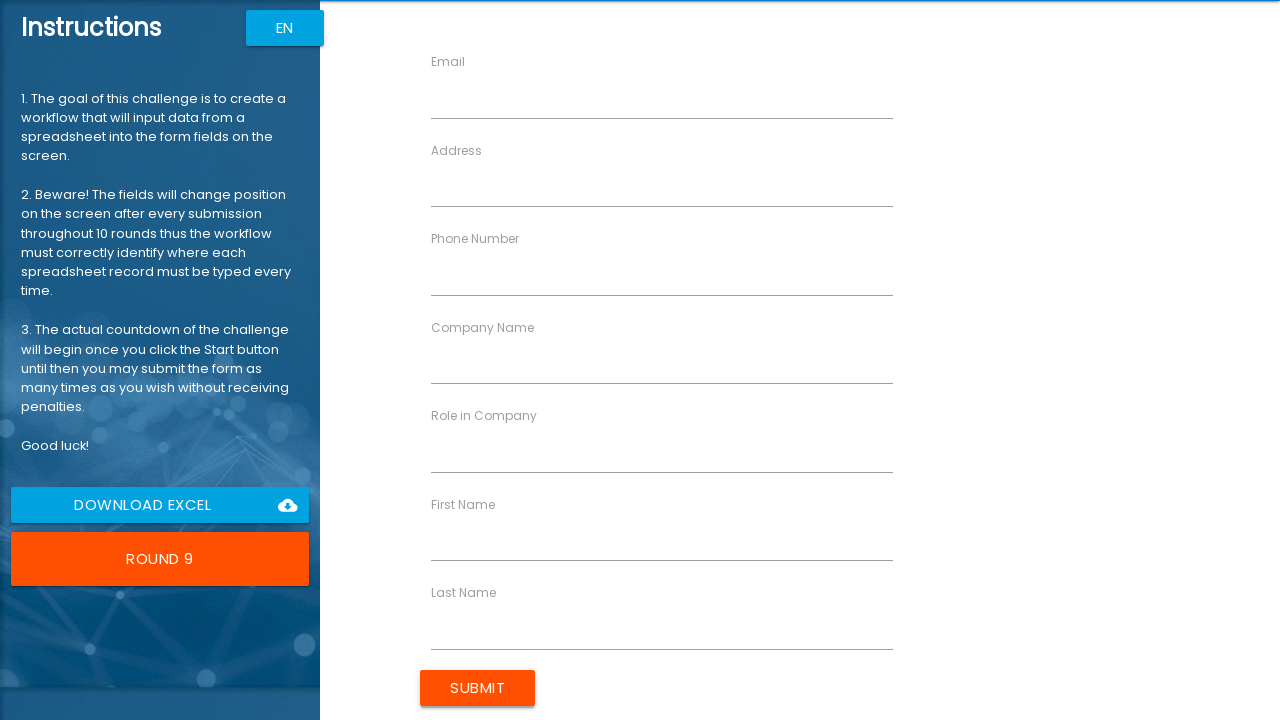